Tests playing a third game after two wins by clicking PLAY AGAIN and continuing until another win

Starting URL: https://one-hand-bandit.vercel.app/

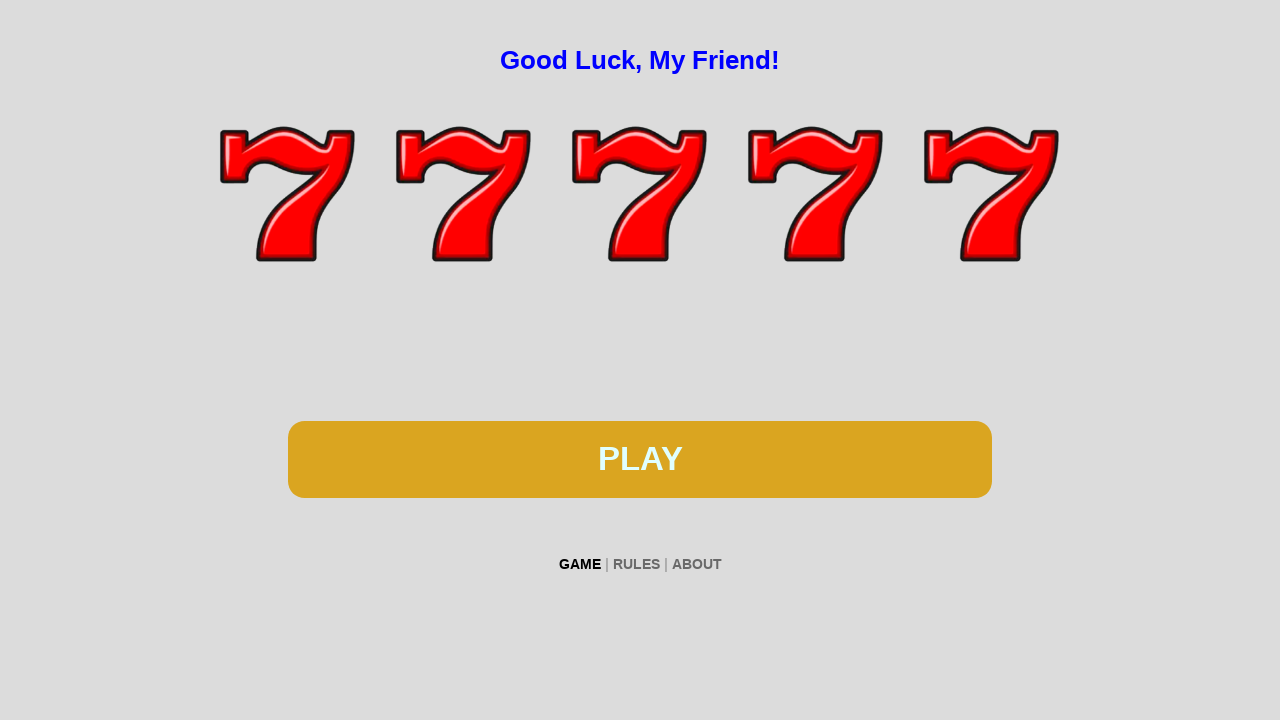

Clicked PLAY button to start first game at (640, 459) on #btn
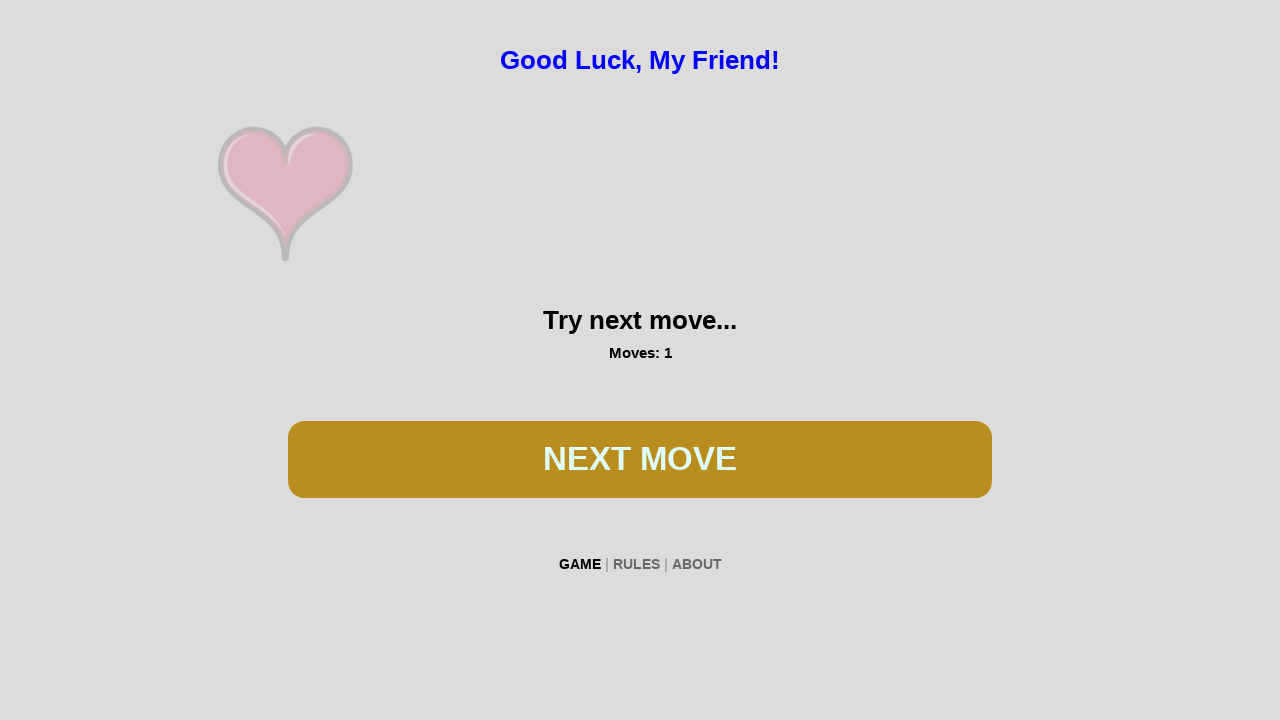

Clicked PLAY button during first game at (640, 459) on #btn
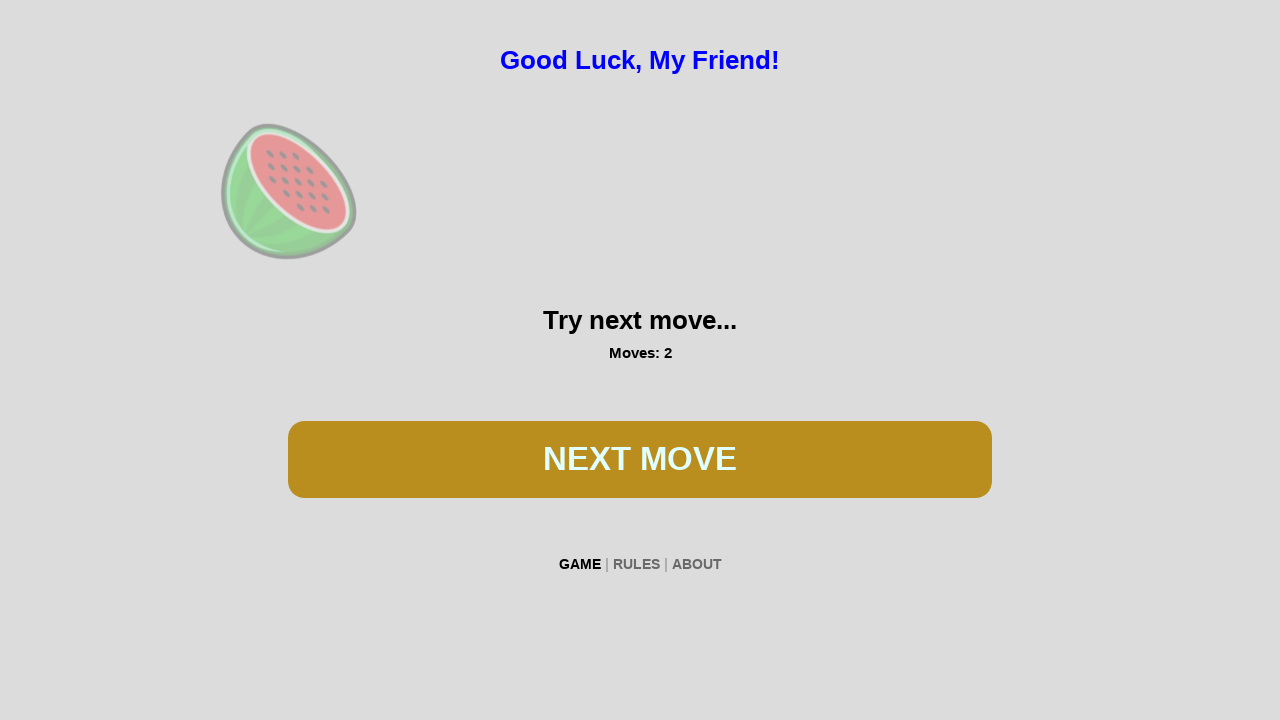

Waited 200ms for reels to spin in first game
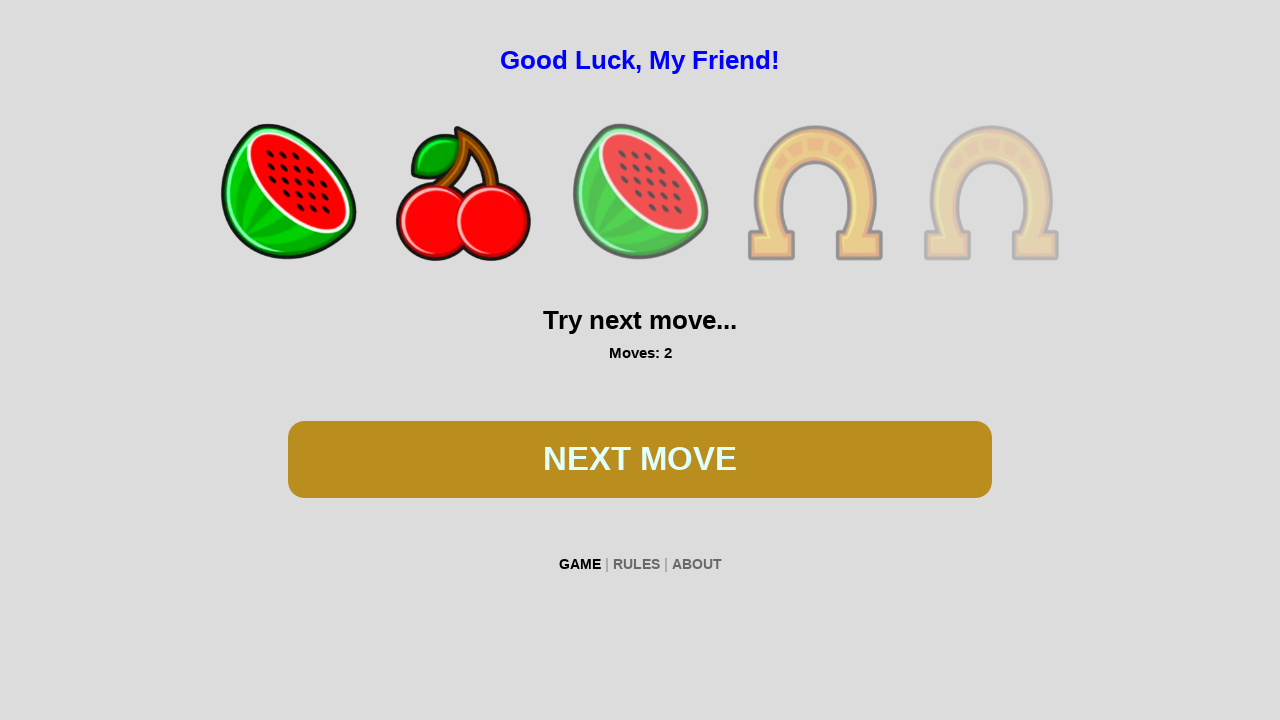

Clicked PLAY button during first game at (640, 459) on #btn
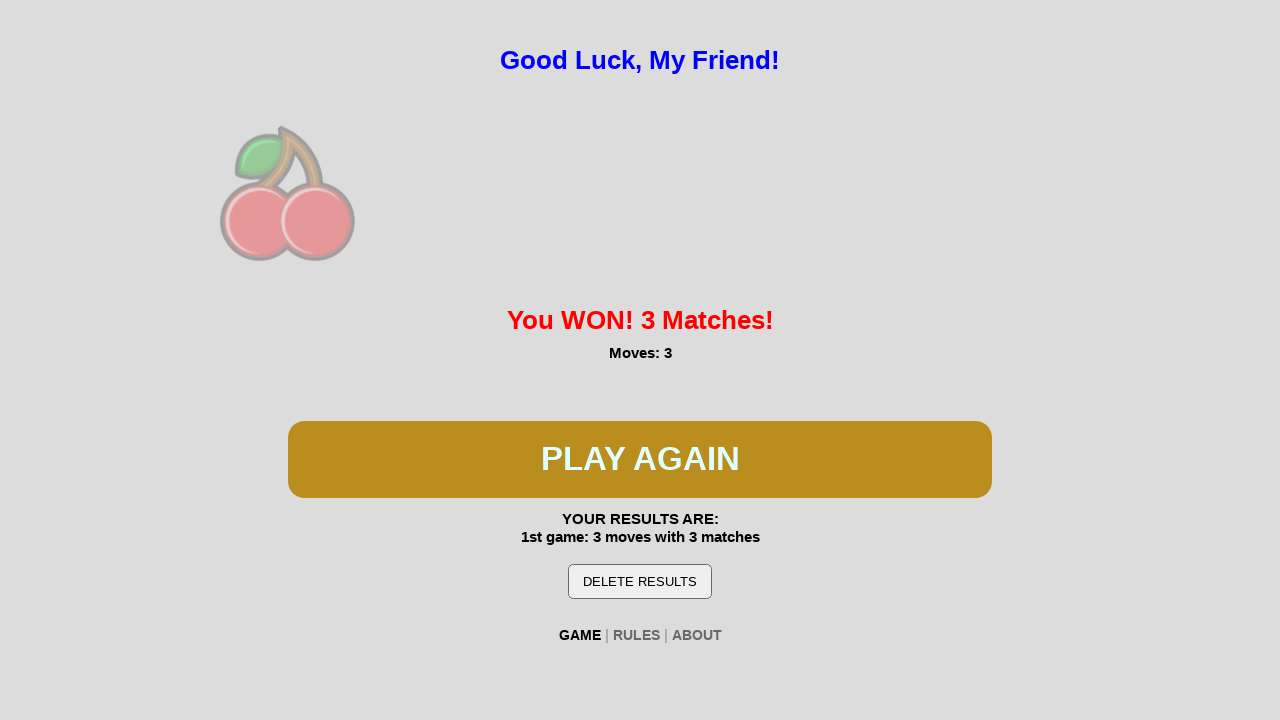

Waited 200ms for reels to spin in first game
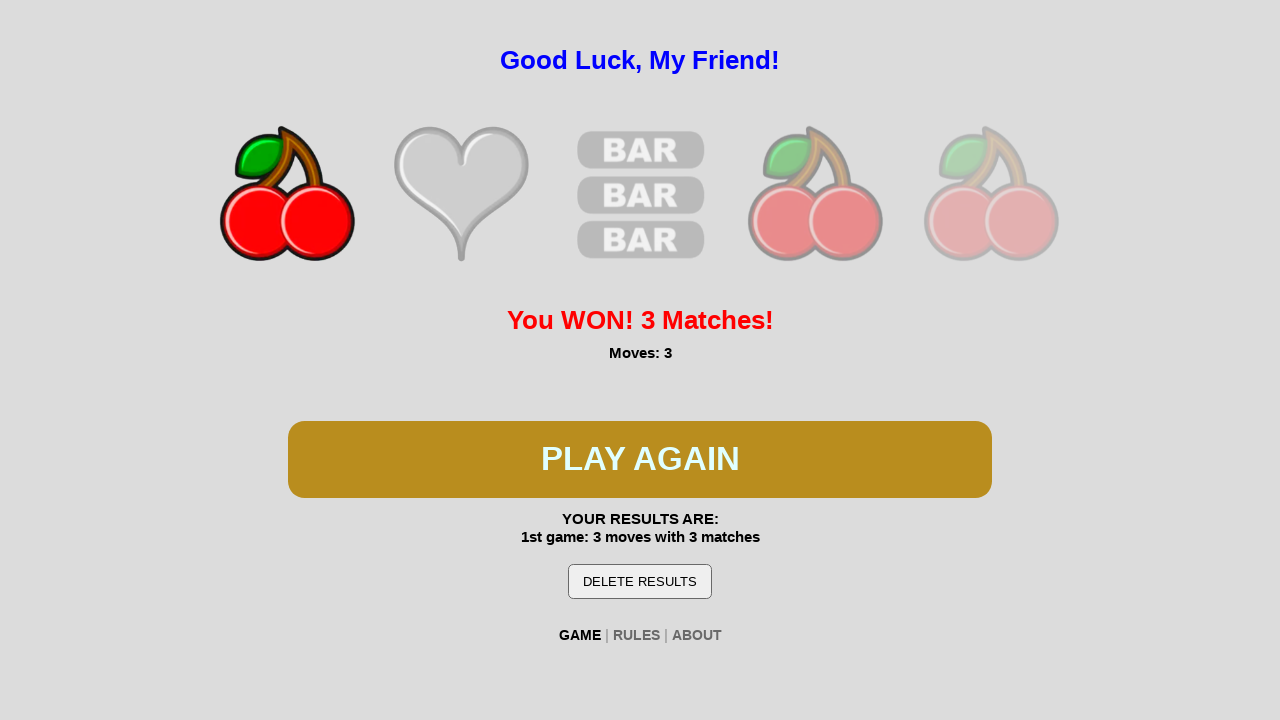

First game won - detected 'You WON!' message
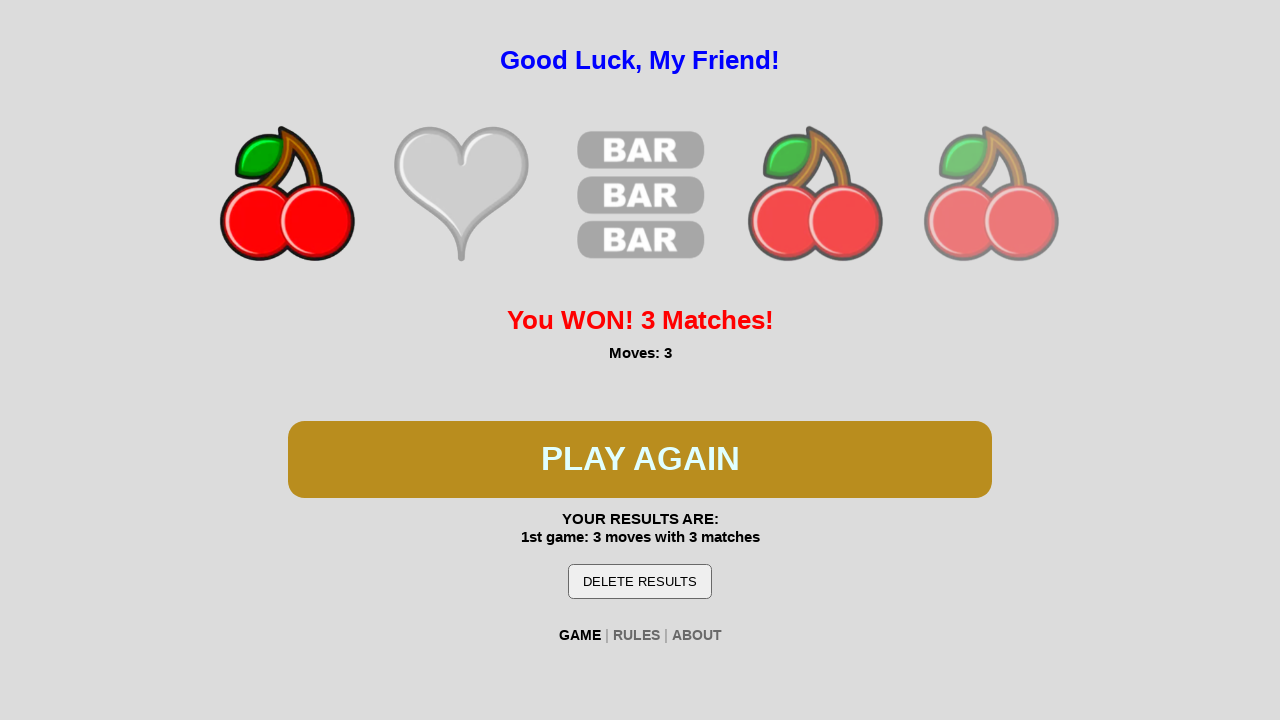

Clicked PLAY AGAIN button to start second game at (640, 459) on #btn
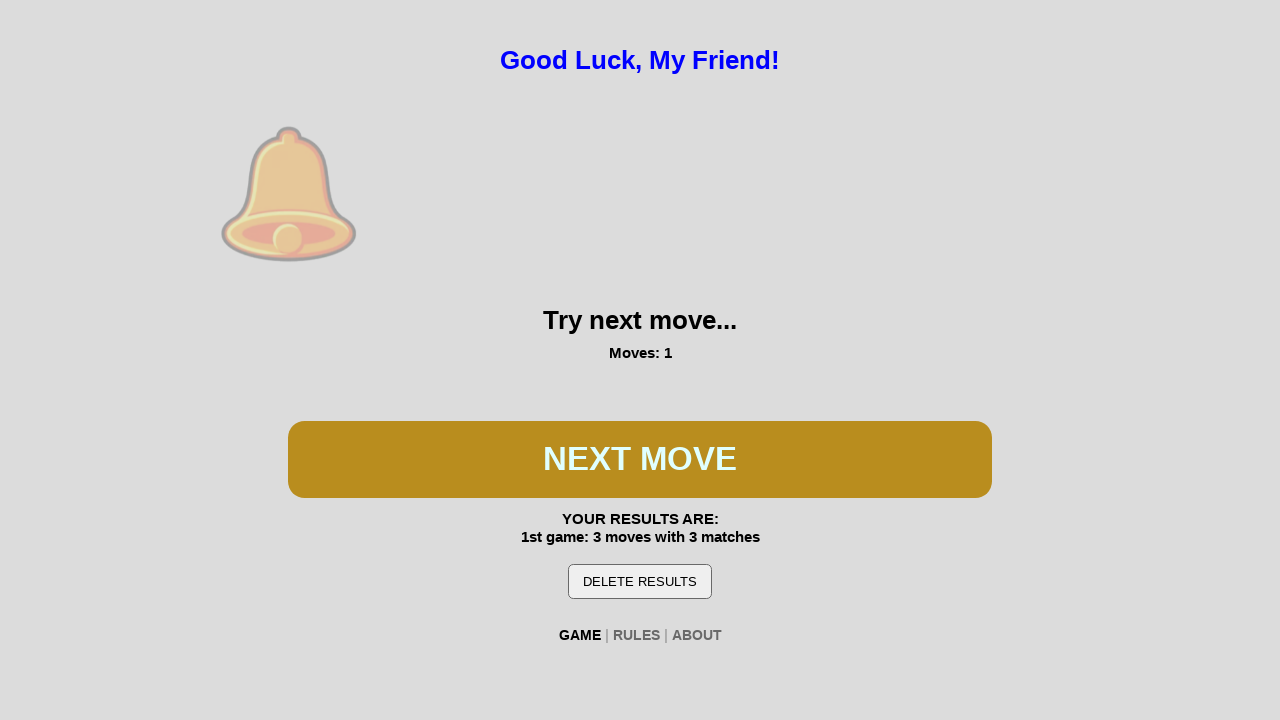

Clicked PLAY button during second game at (640, 459) on #btn
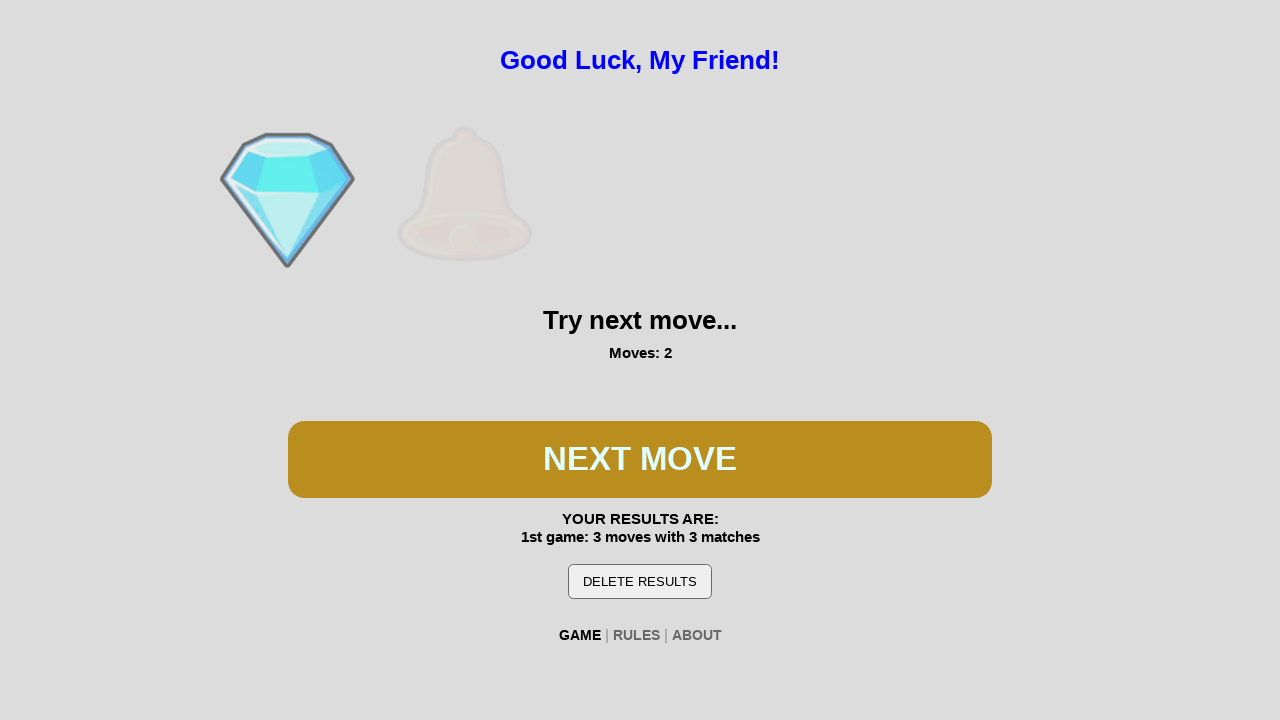

Waited 200ms for reels to spin in second game
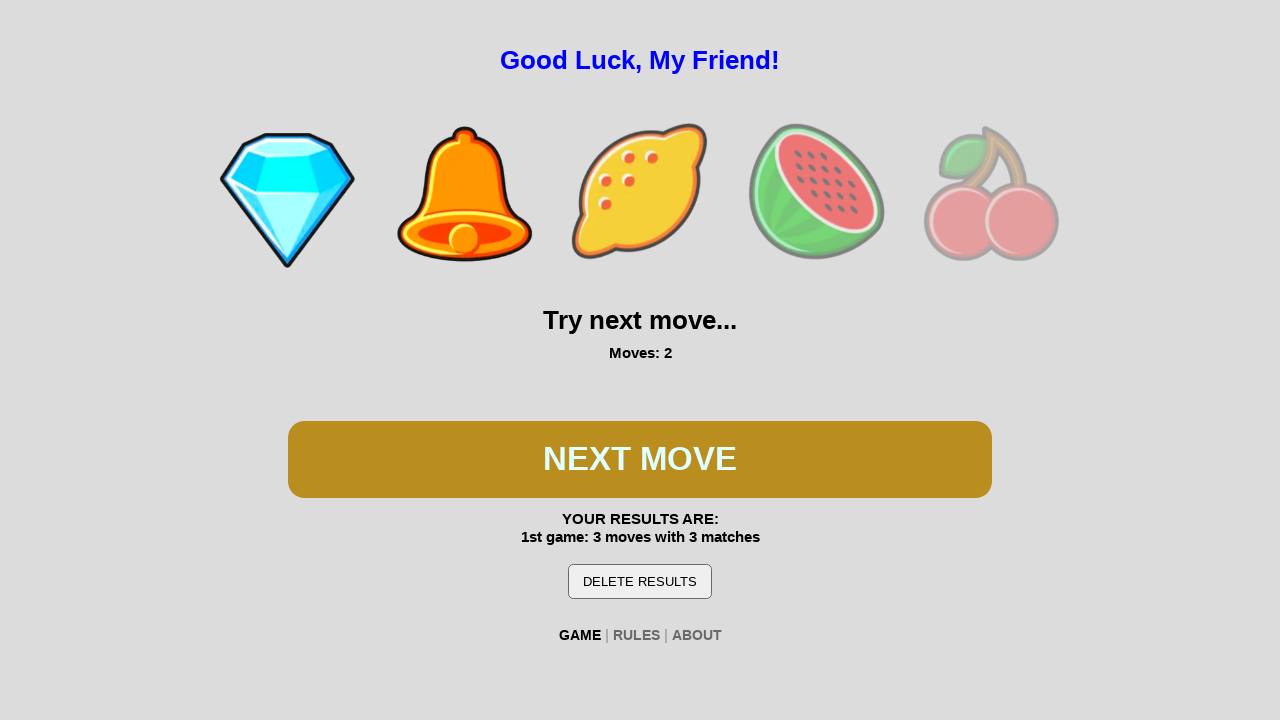

Clicked PLAY button during second game at (640, 459) on #btn
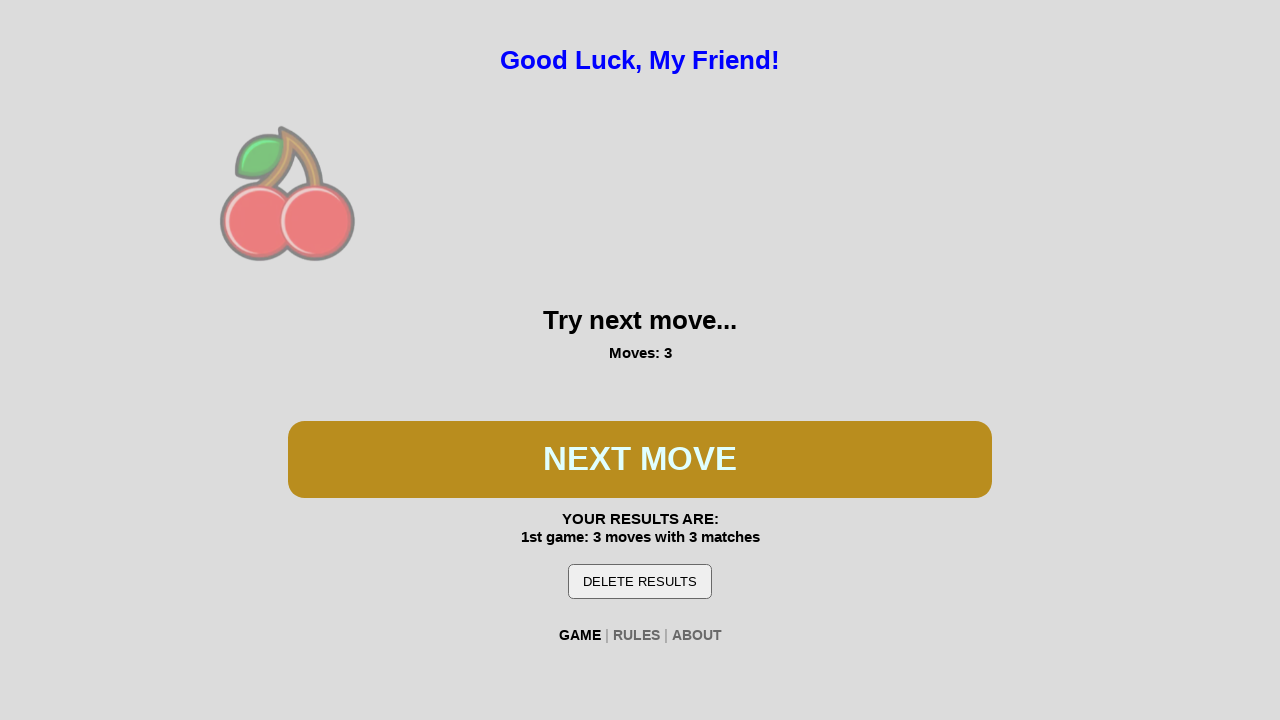

Waited 200ms for reels to spin in second game
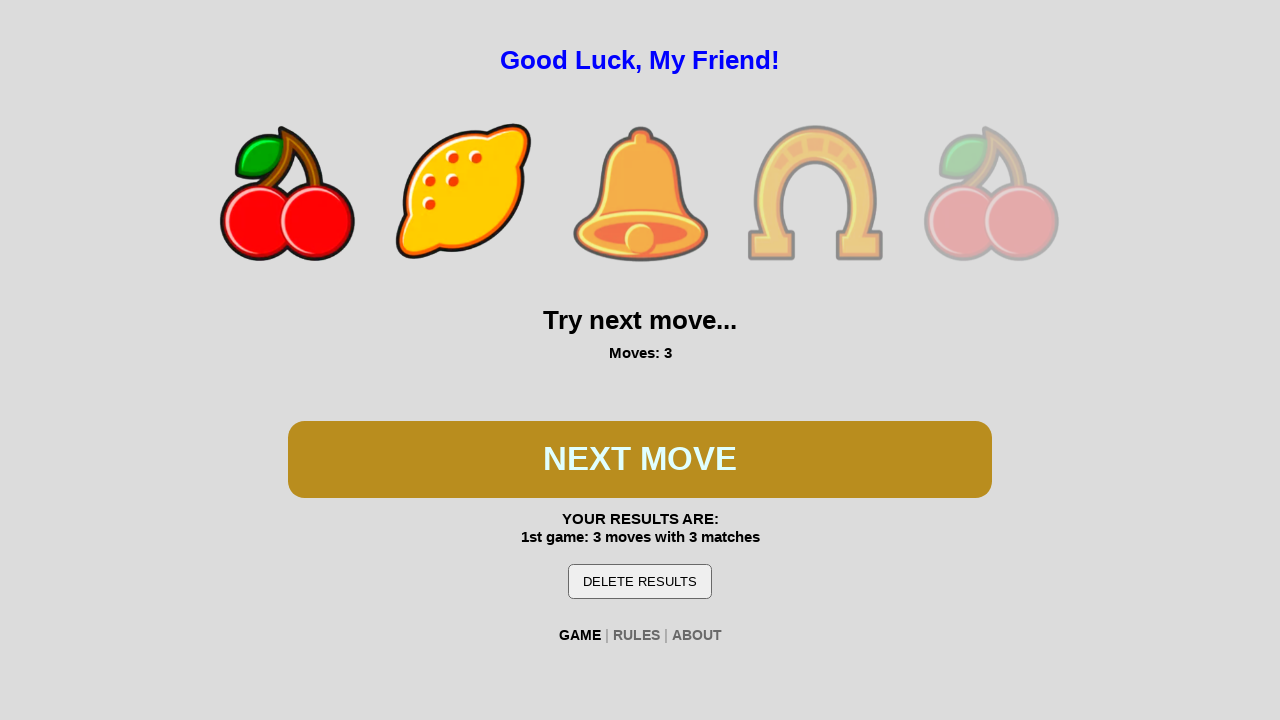

Clicked PLAY button during second game at (640, 459) on #btn
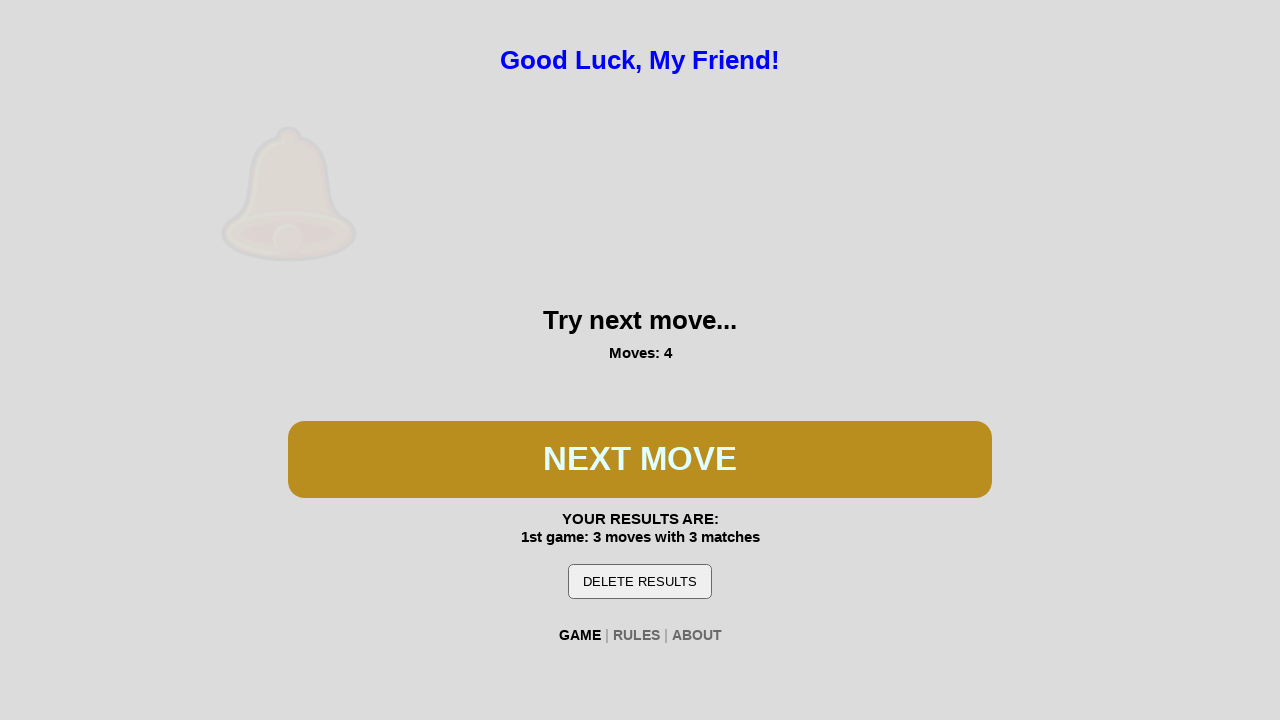

Waited 200ms for reels to spin in second game
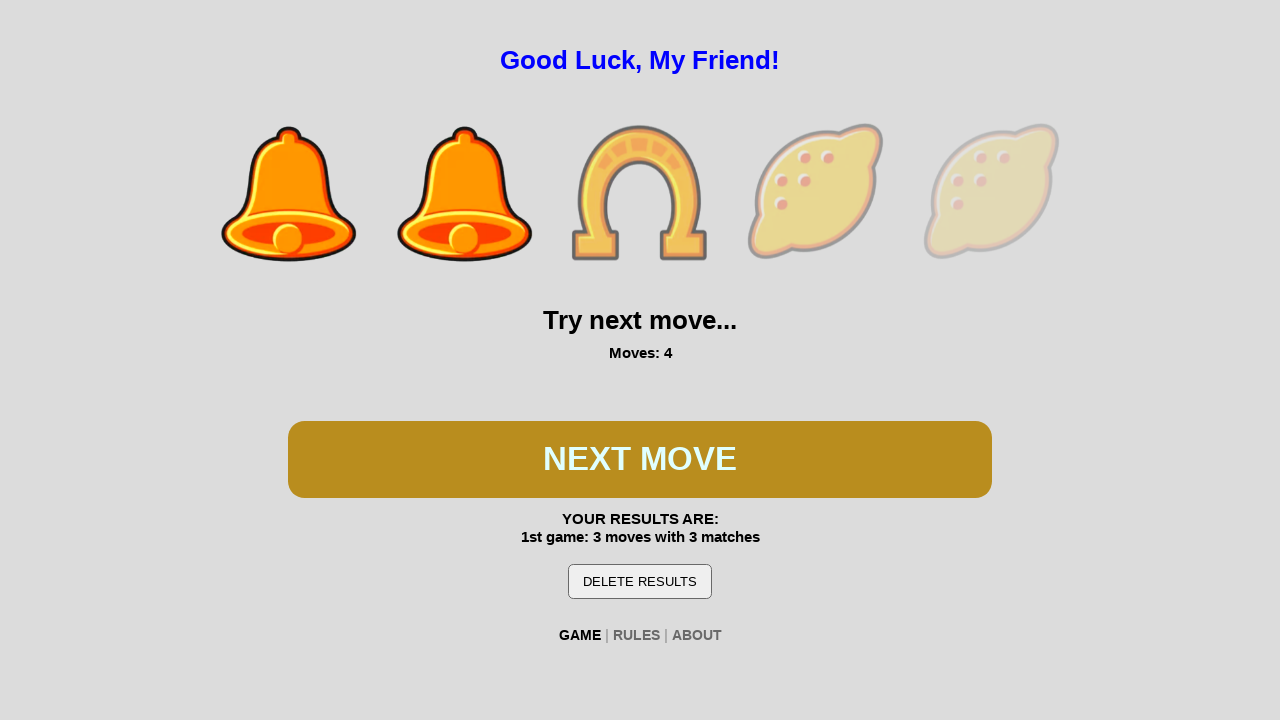

Clicked PLAY button during second game at (640, 459) on #btn
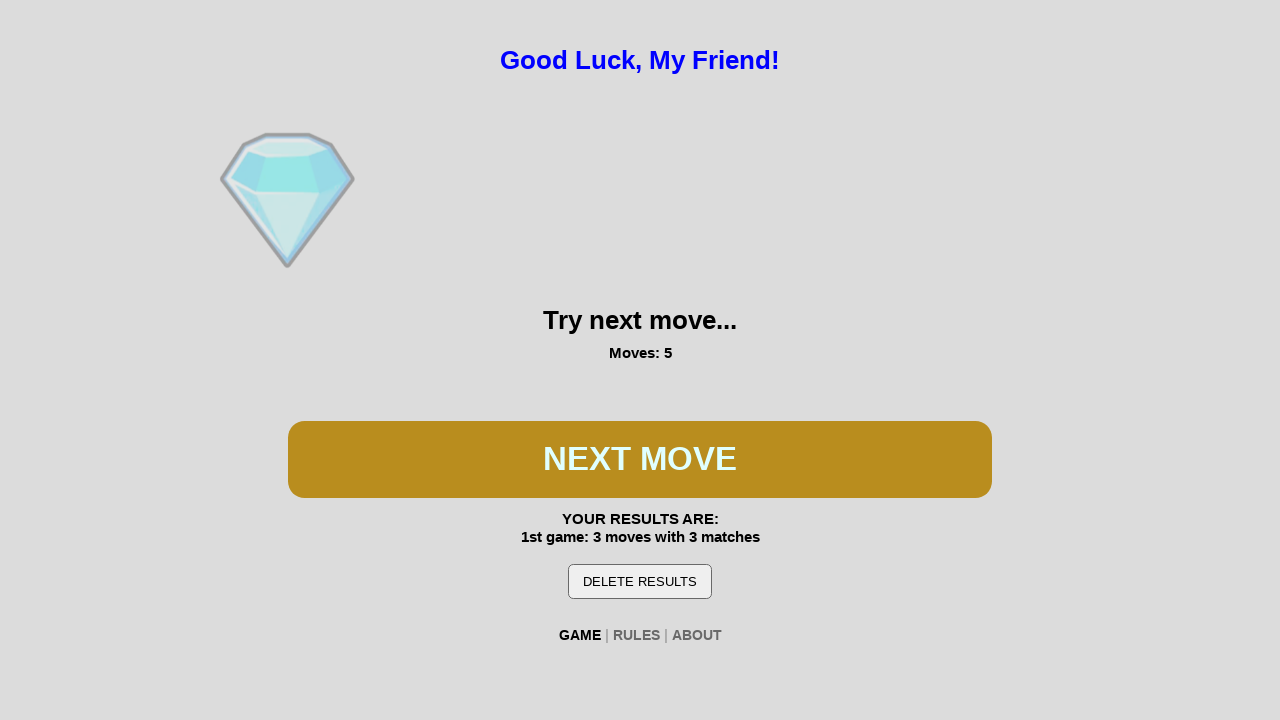

Waited 200ms for reels to spin in second game
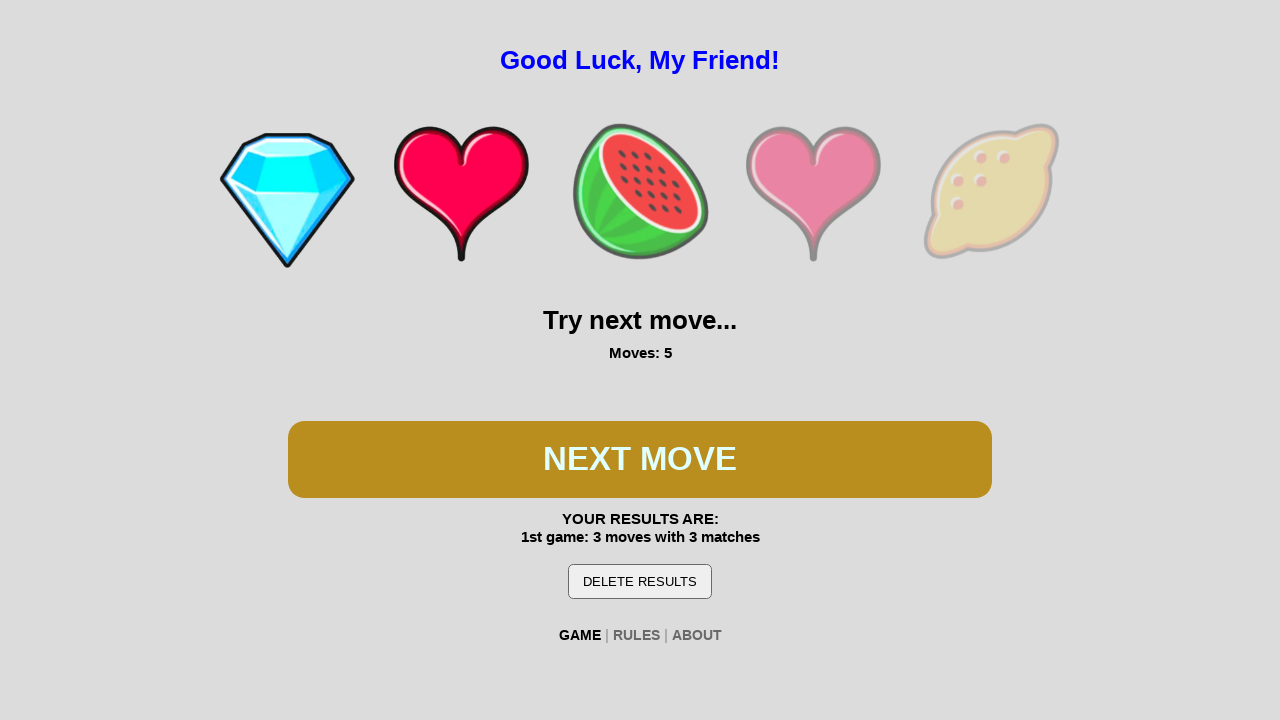

Clicked PLAY button during second game at (640, 459) on #btn
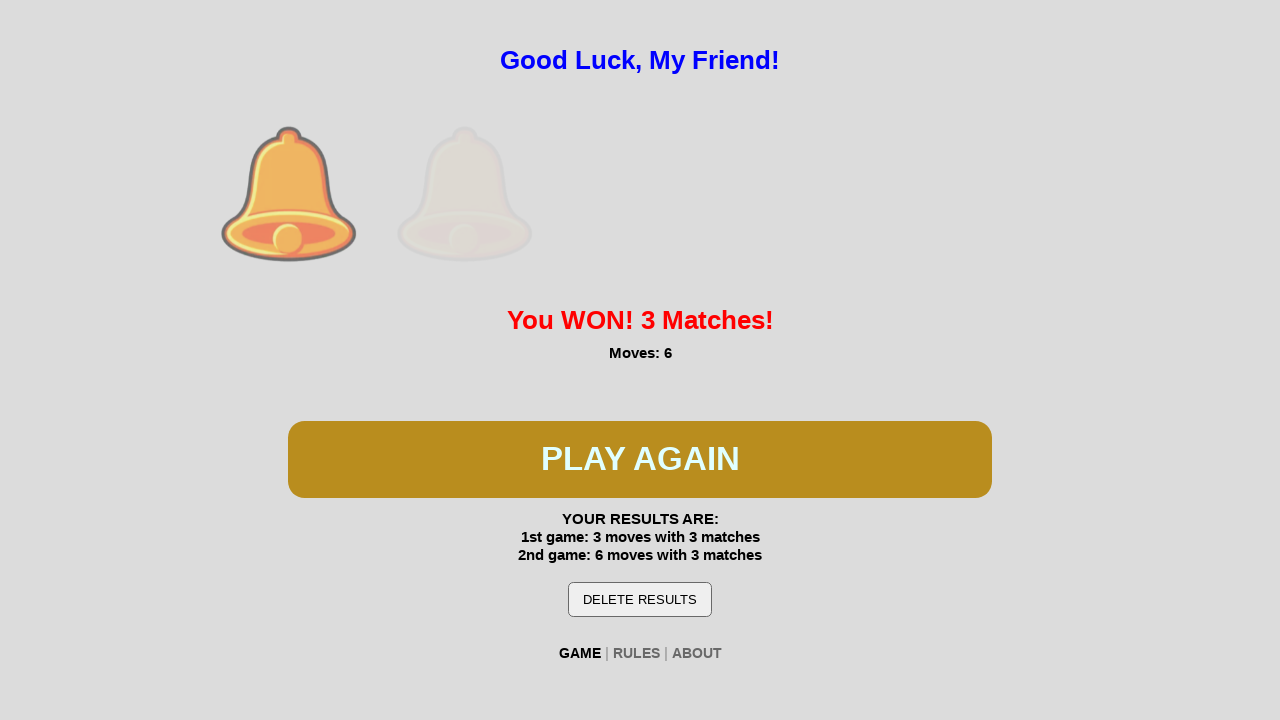

Waited 200ms for reels to spin in second game
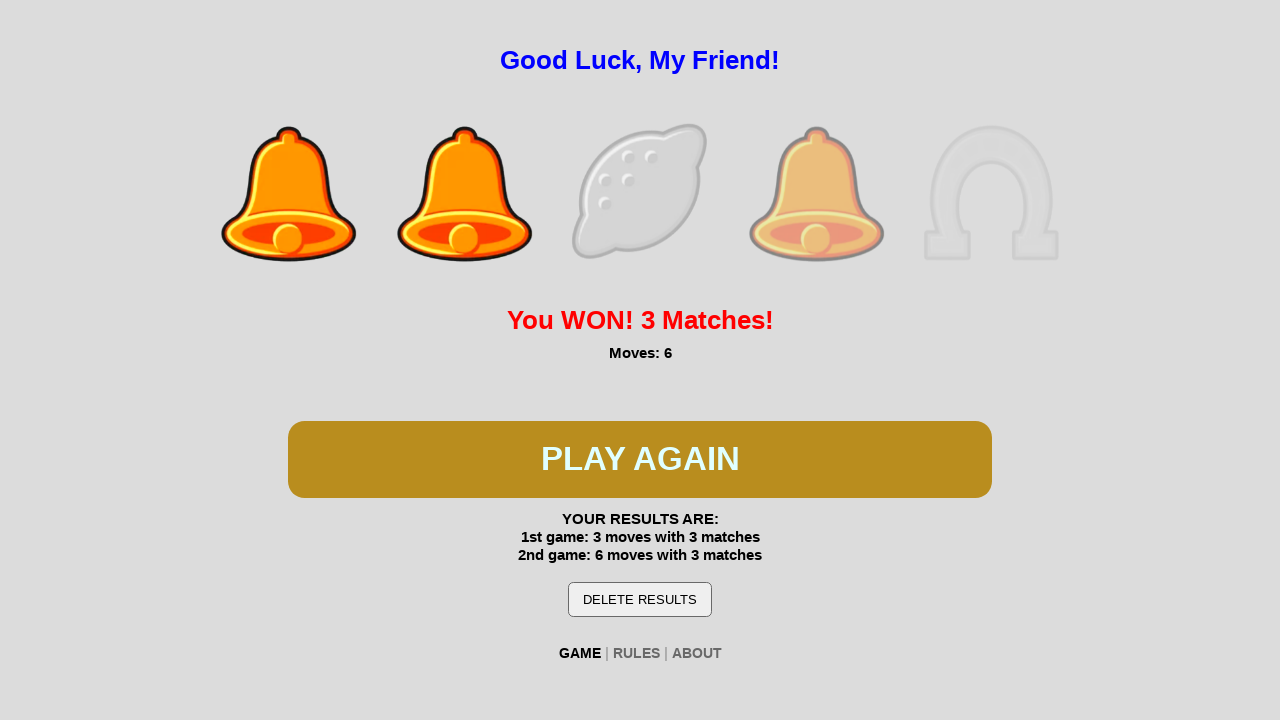

Second game won - detected 'You WON!' message
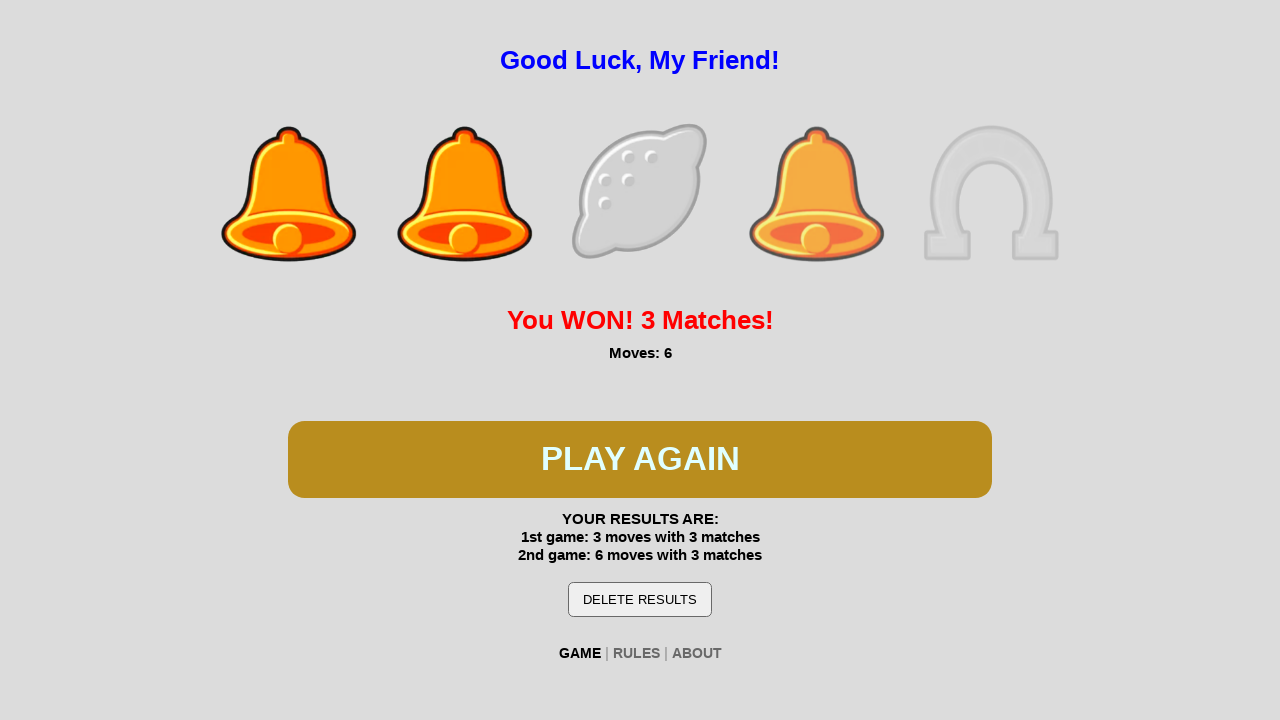

Clicked PLAY AGAIN button to start third game at (640, 459) on #btn
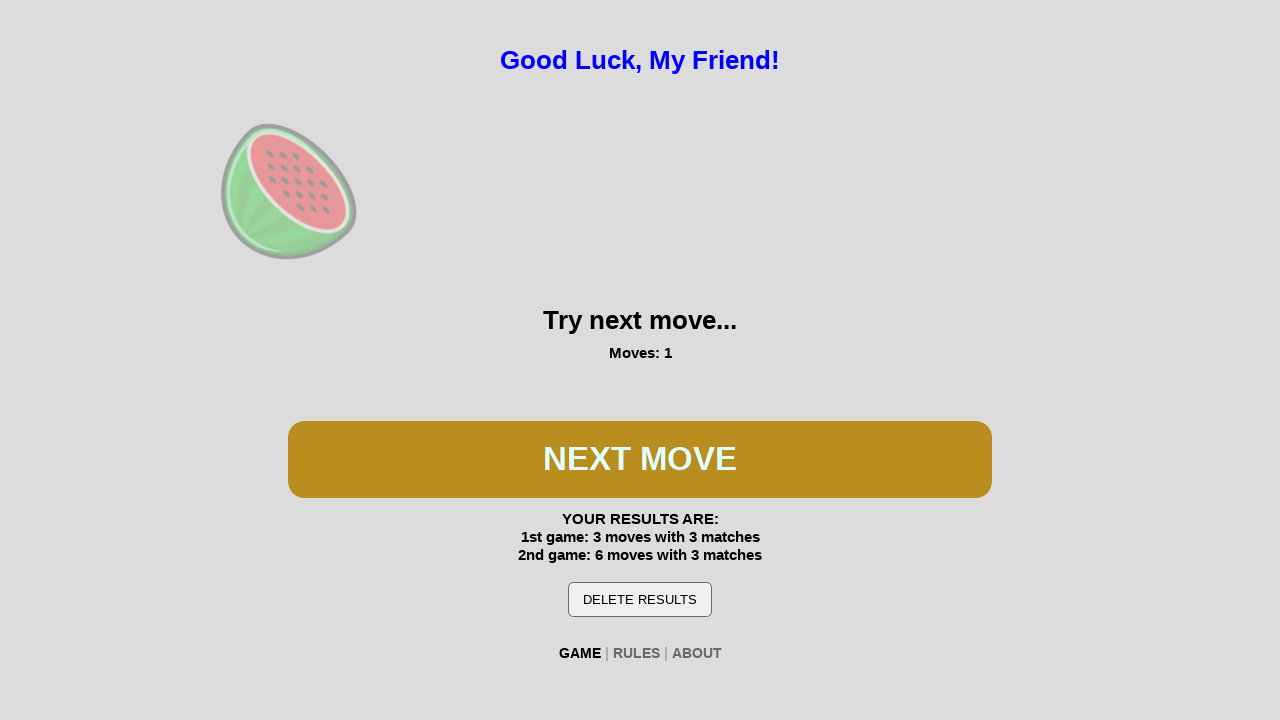

Clicked PLAY button during third game at (640, 459) on #btn
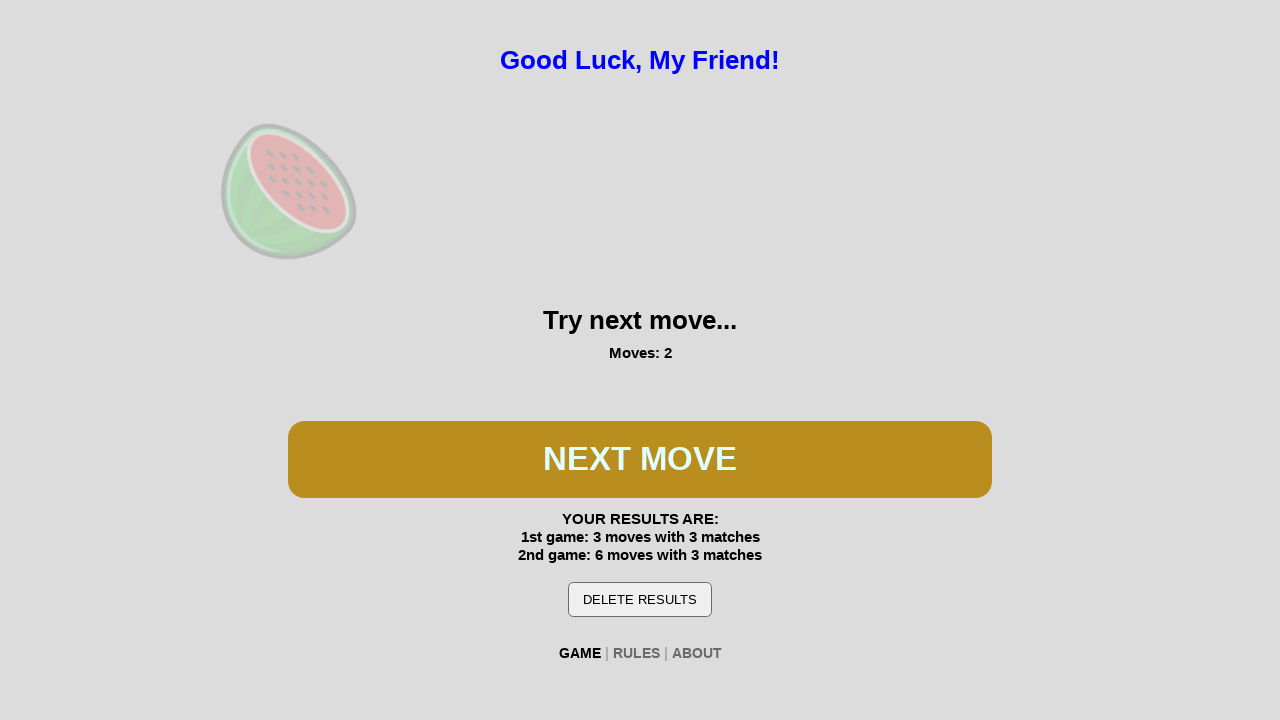

Waited 200ms for reels to spin in third game
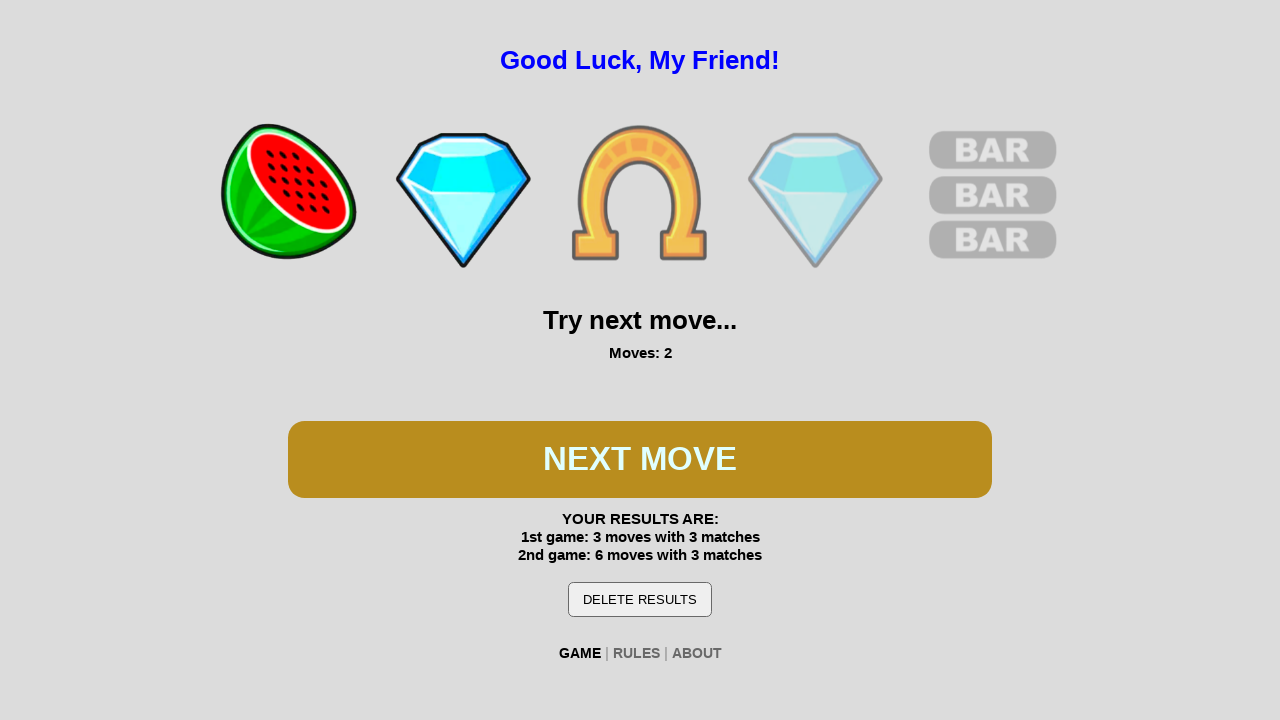

Clicked PLAY button during third game at (640, 459) on #btn
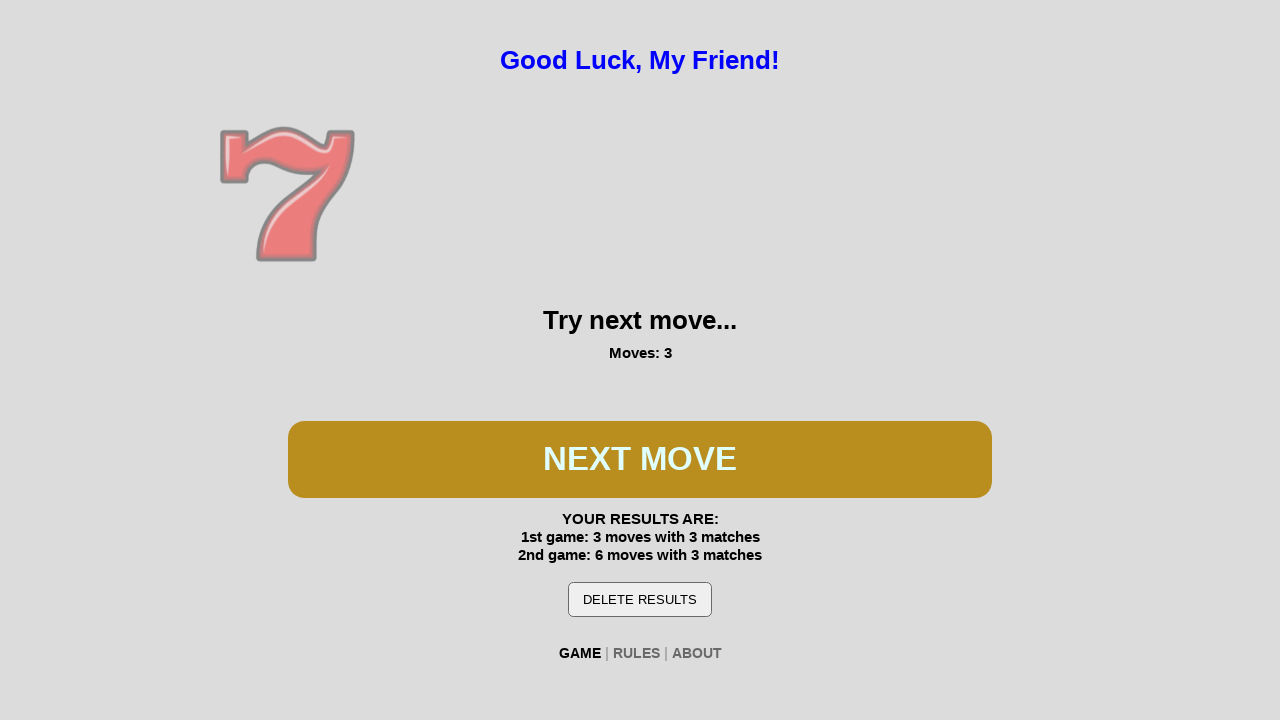

Waited 200ms for reels to spin in third game
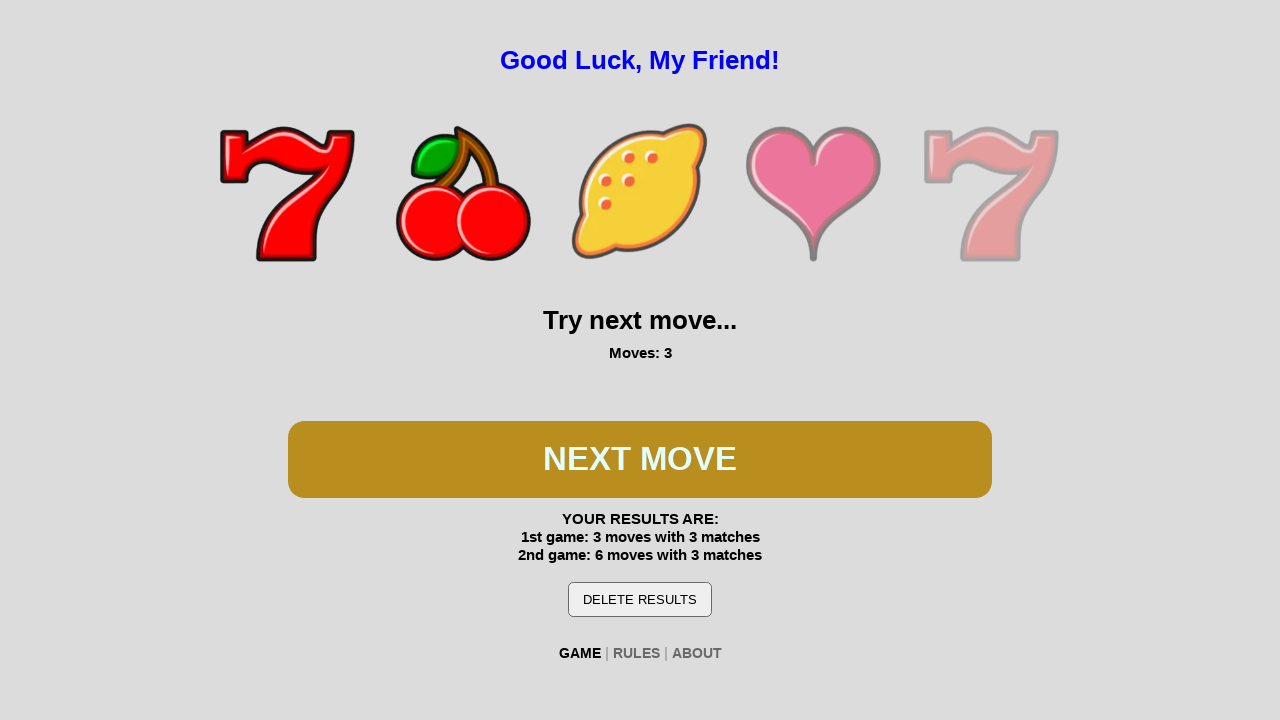

Clicked PLAY button during third game at (640, 459) on #btn
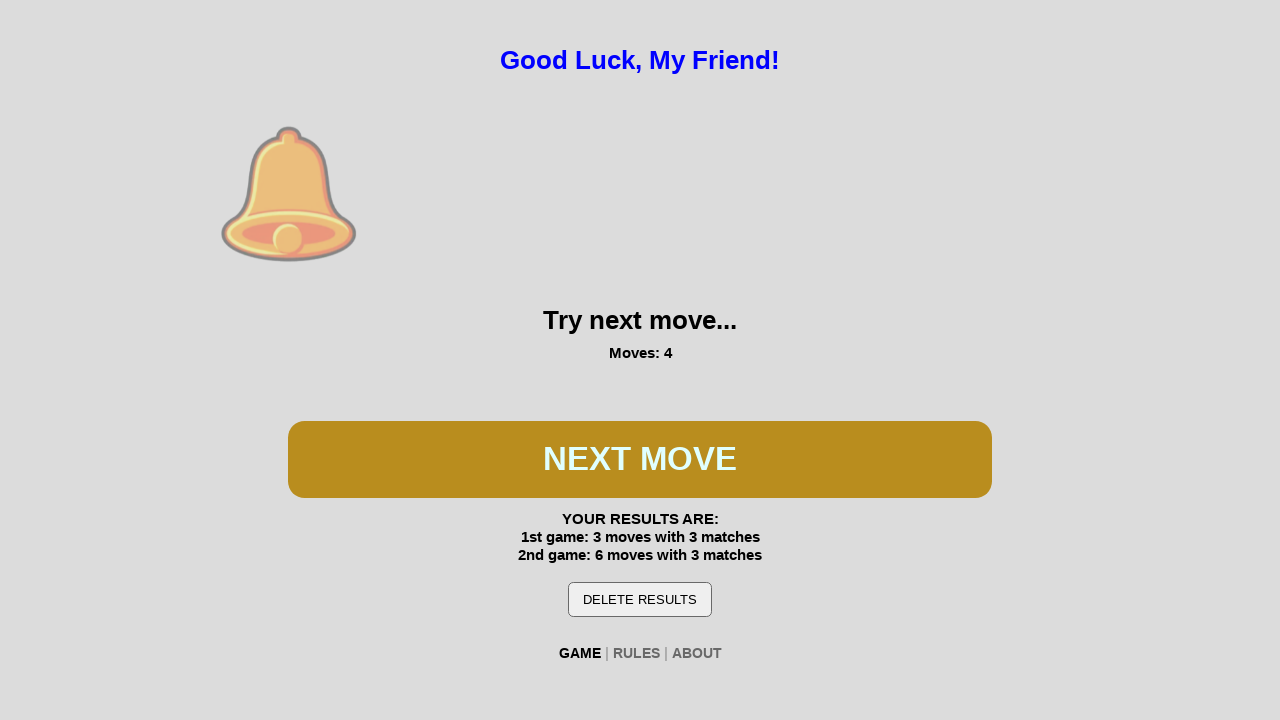

Waited 200ms for reels to spin in third game
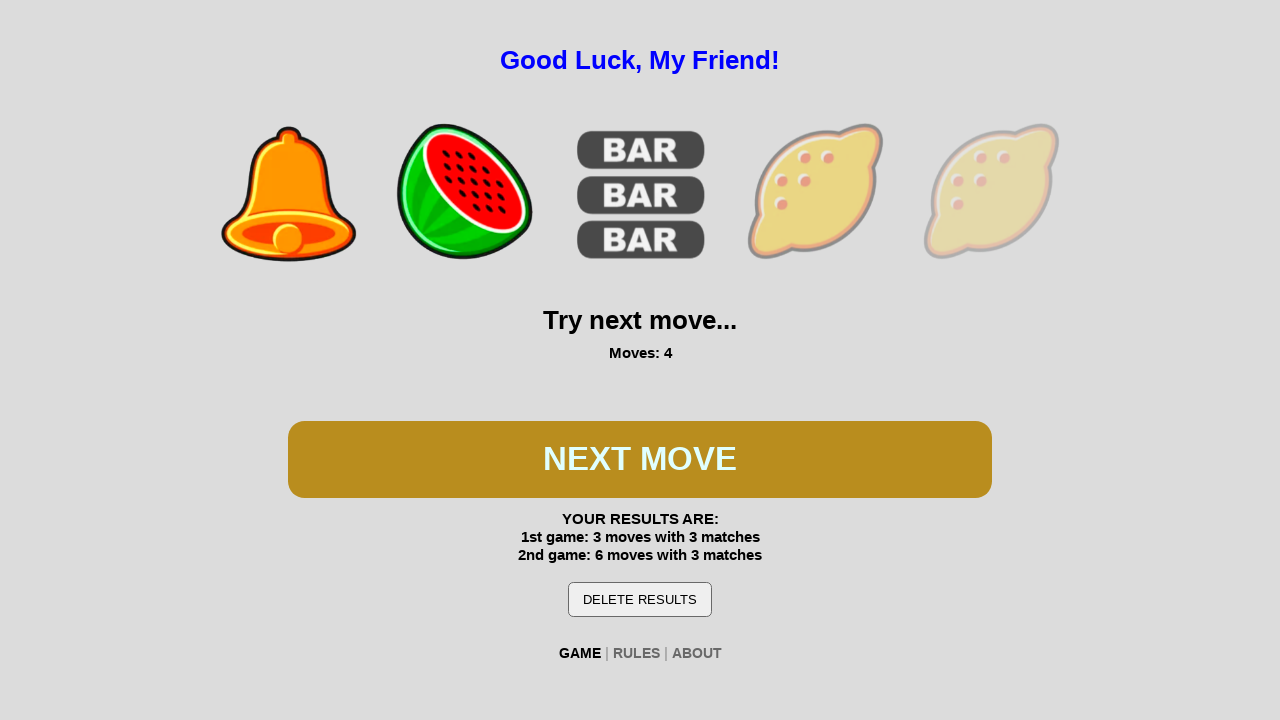

Clicked PLAY button during third game at (640, 459) on #btn
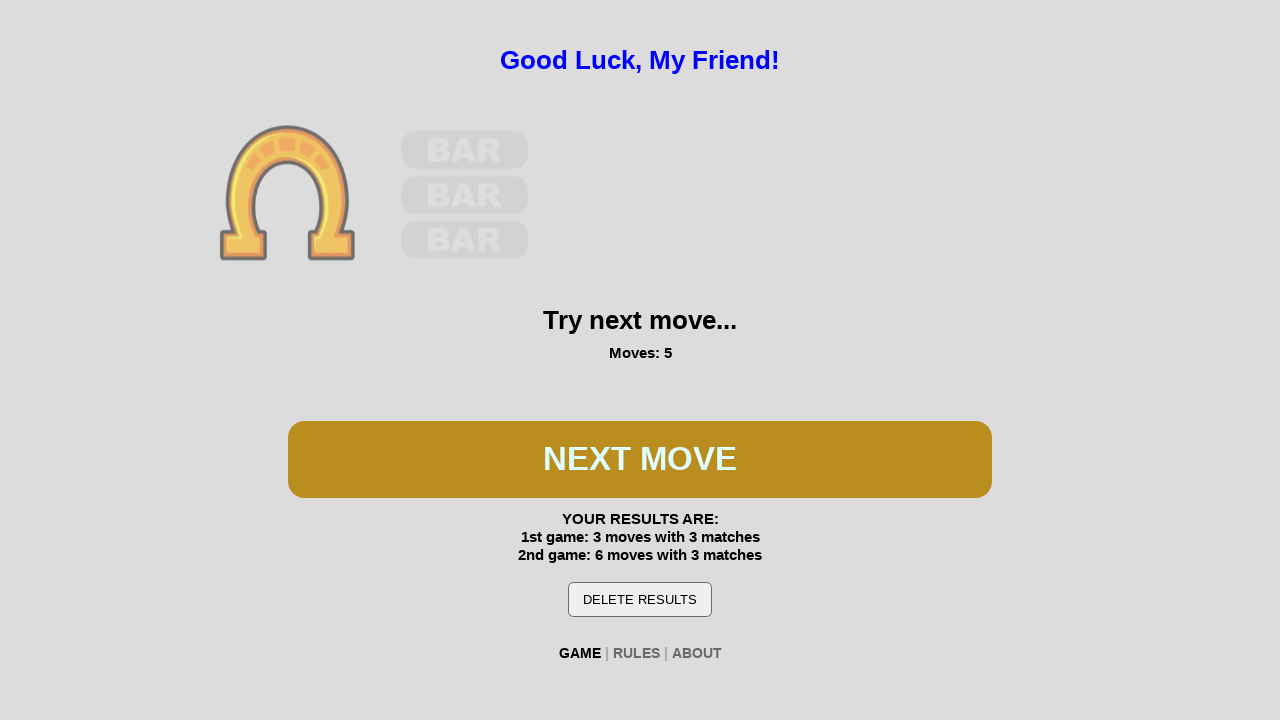

Waited 200ms for reels to spin in third game
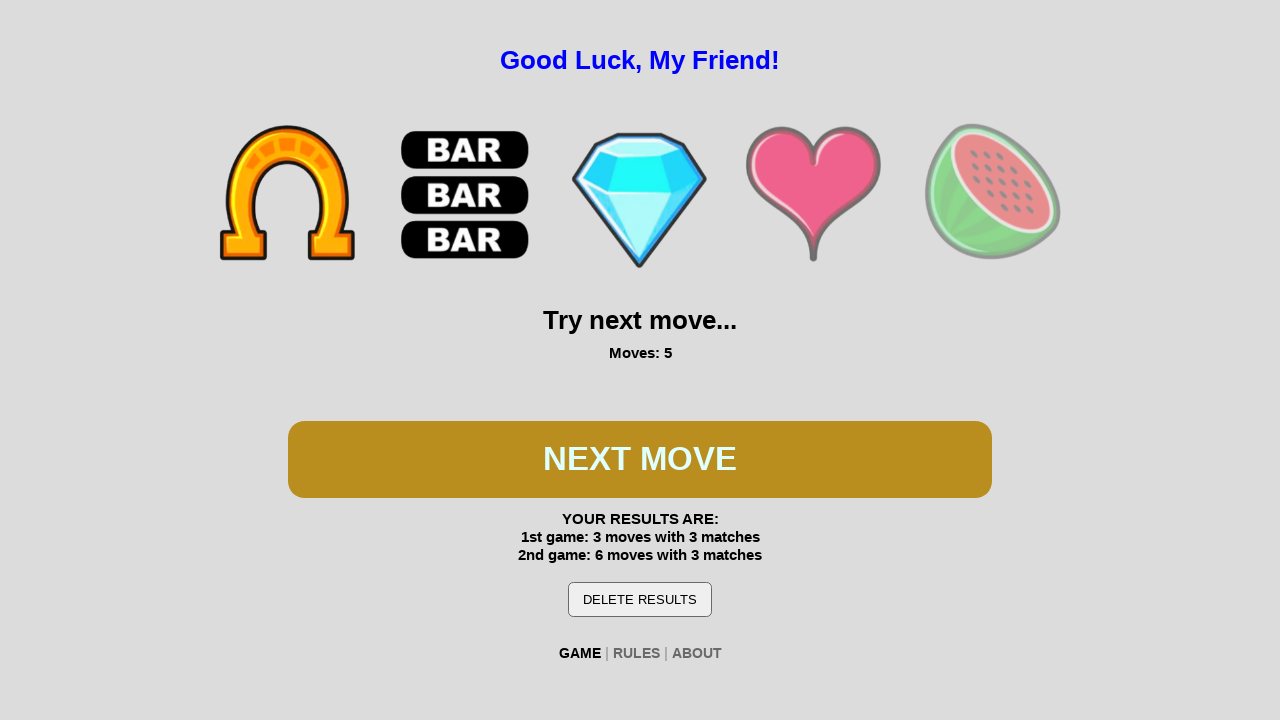

Clicked PLAY button during third game at (640, 459) on #btn
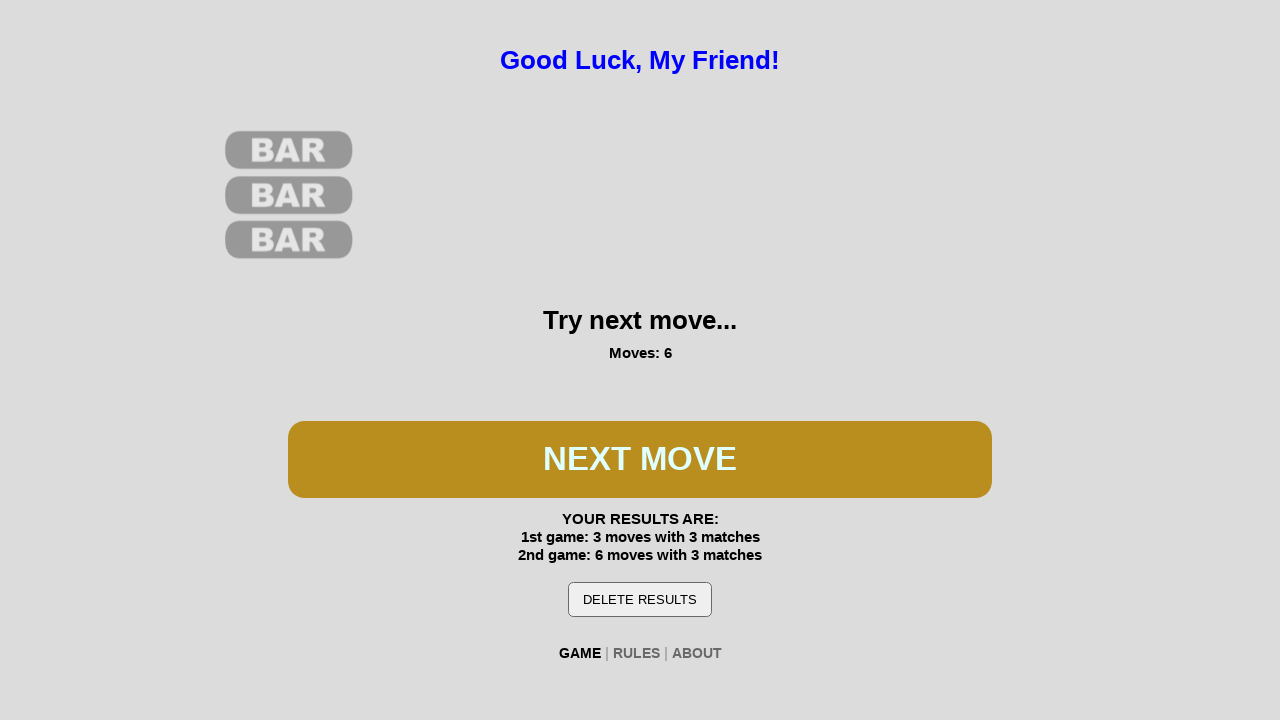

Waited 200ms for reels to spin in third game
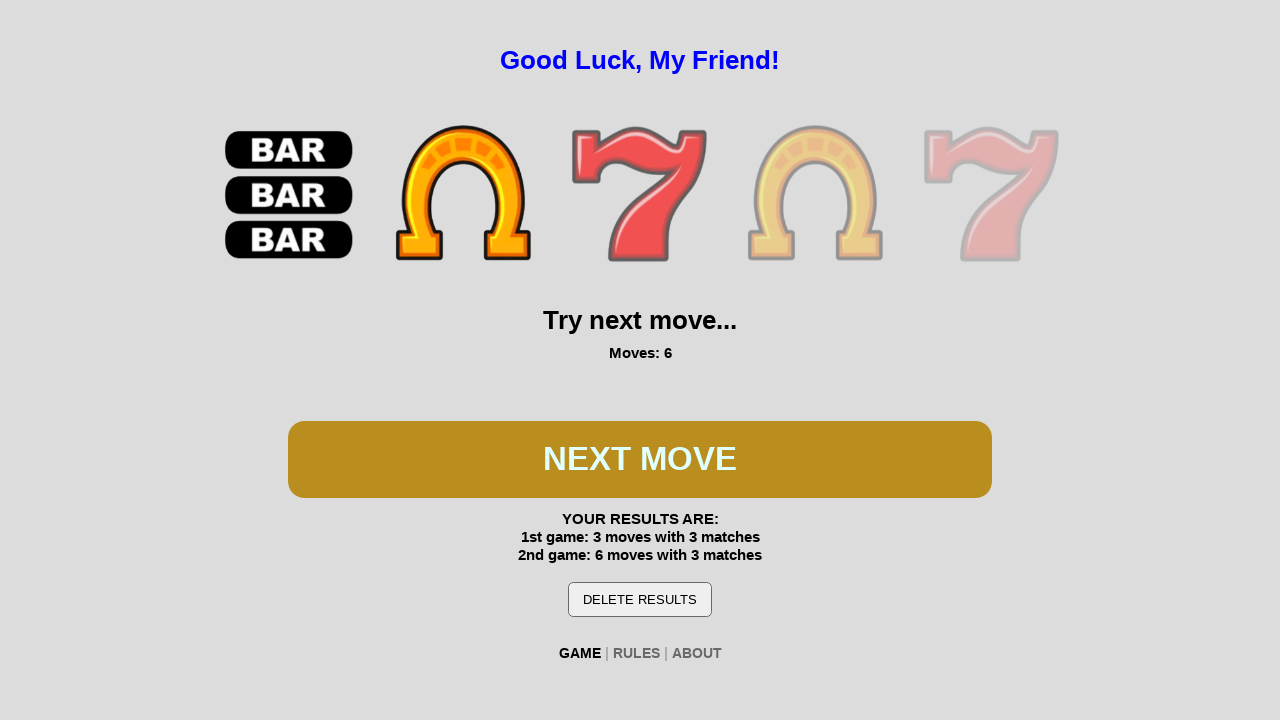

Clicked PLAY button during third game at (640, 459) on #btn
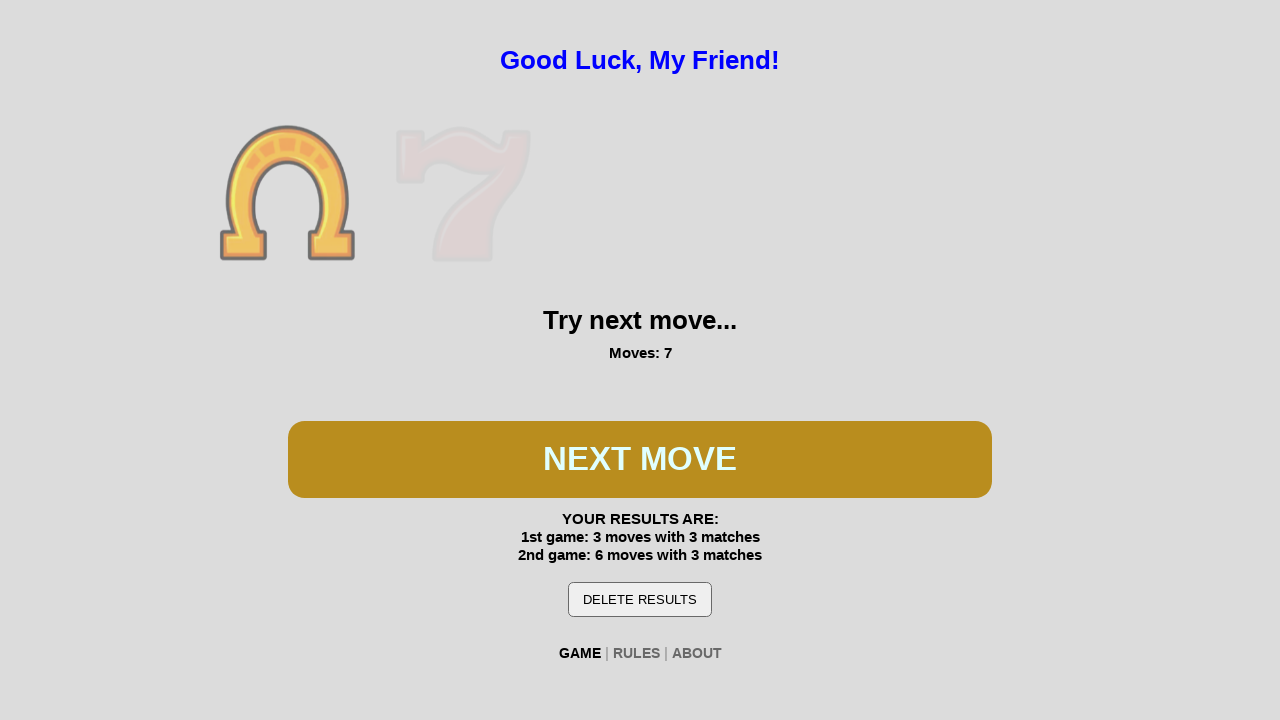

Waited 200ms for reels to spin in third game
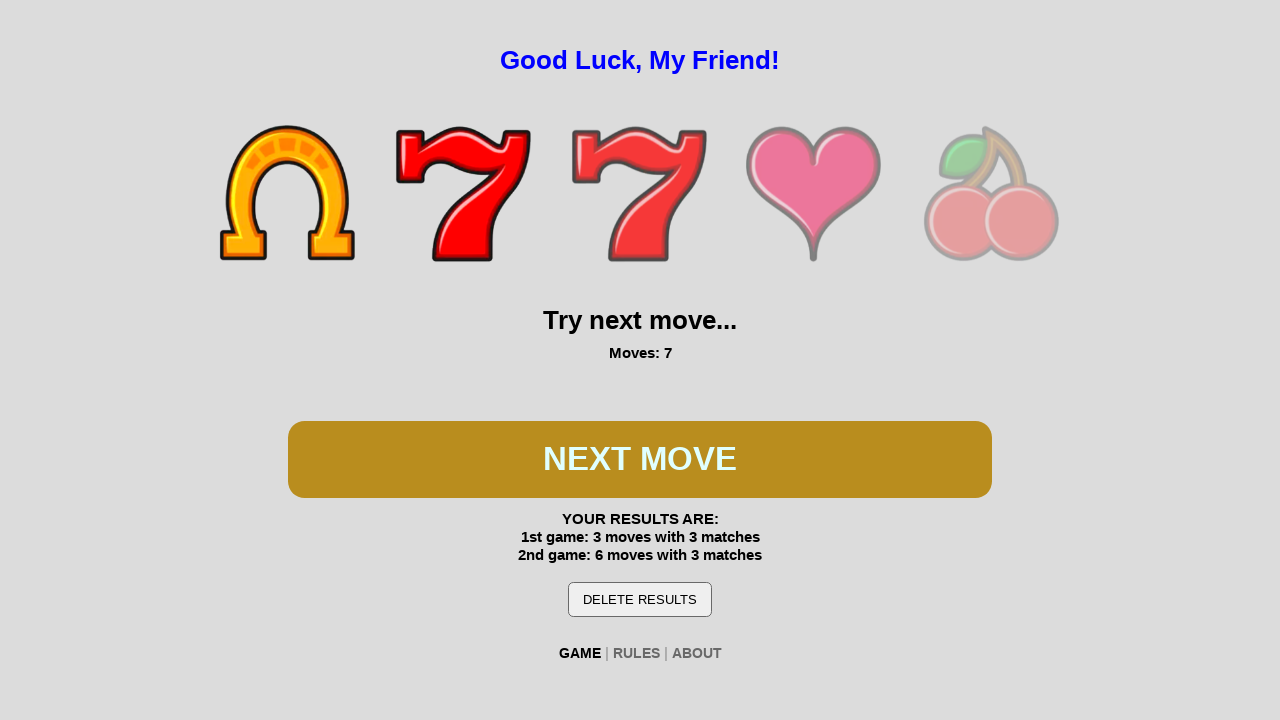

Clicked PLAY button during third game at (640, 459) on #btn
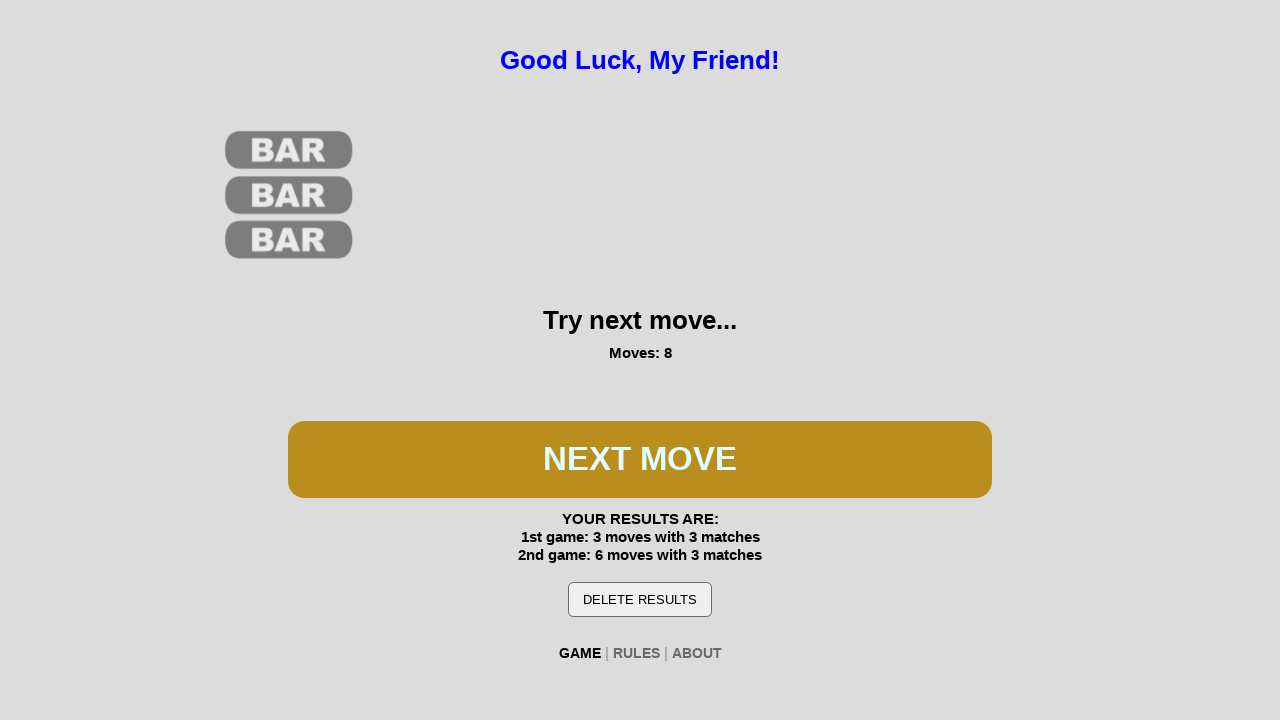

Waited 200ms for reels to spin in third game
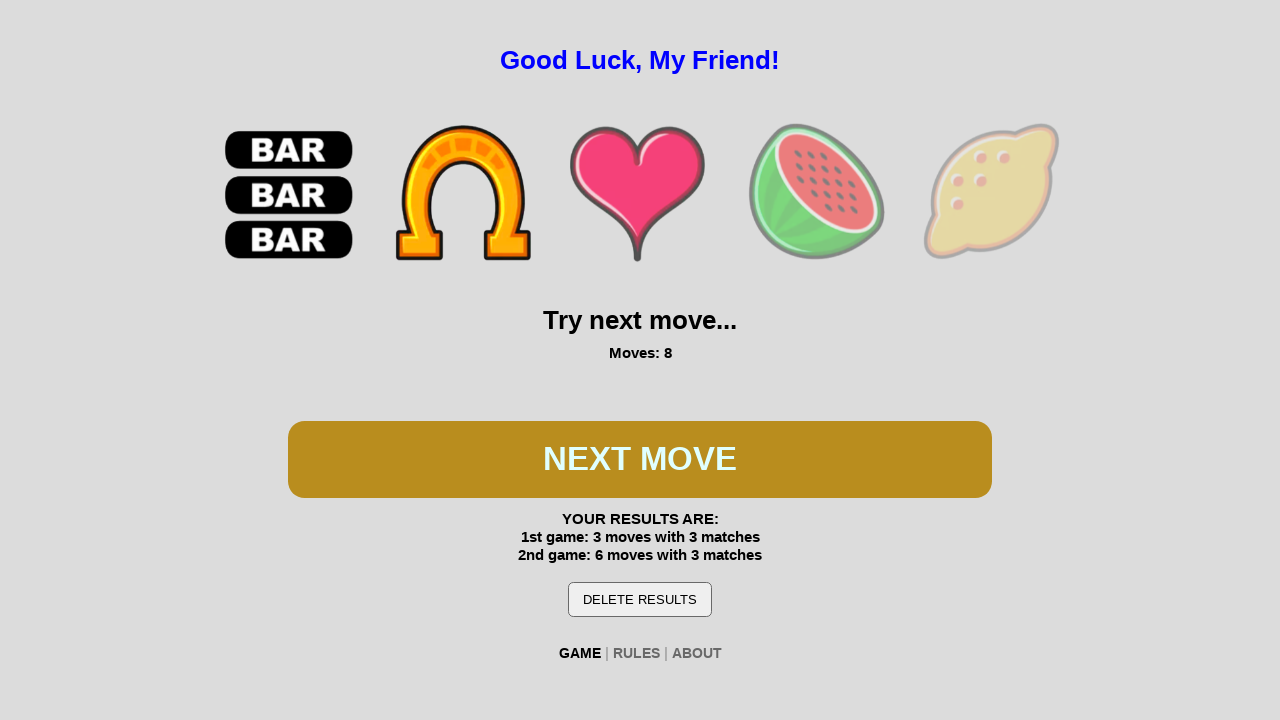

Clicked PLAY button during third game at (640, 459) on #btn
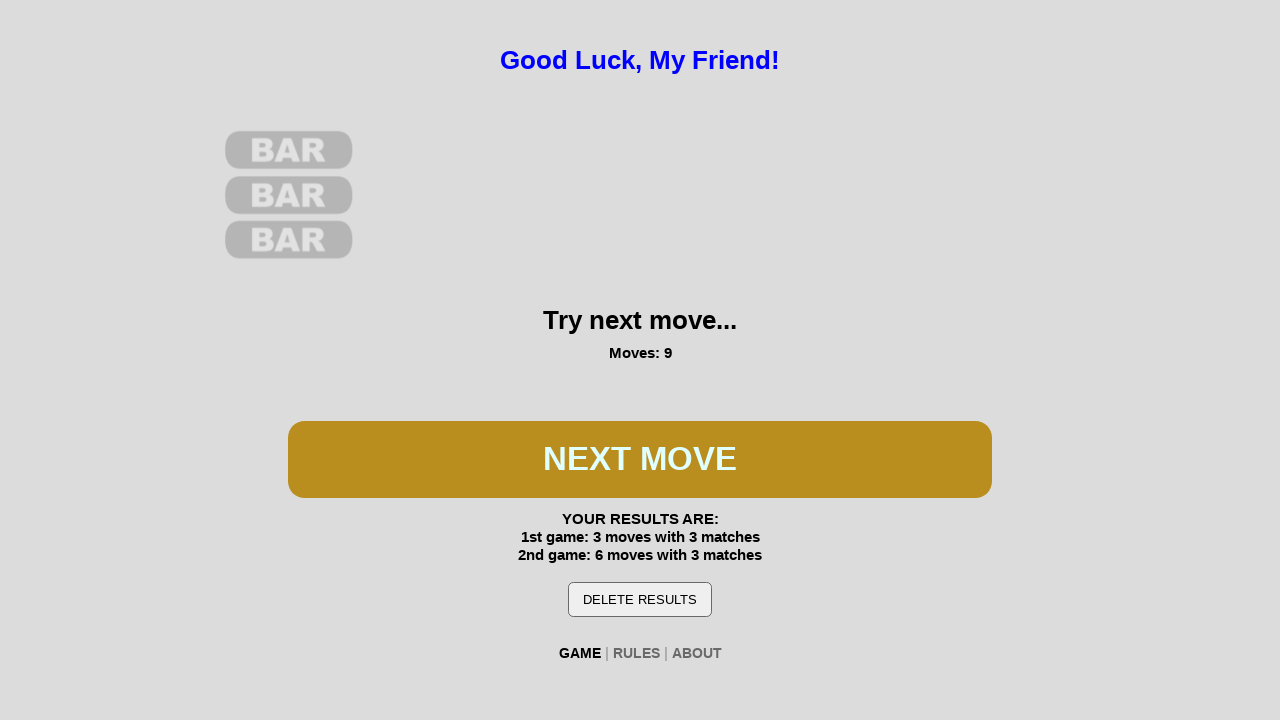

Waited 200ms for reels to spin in third game
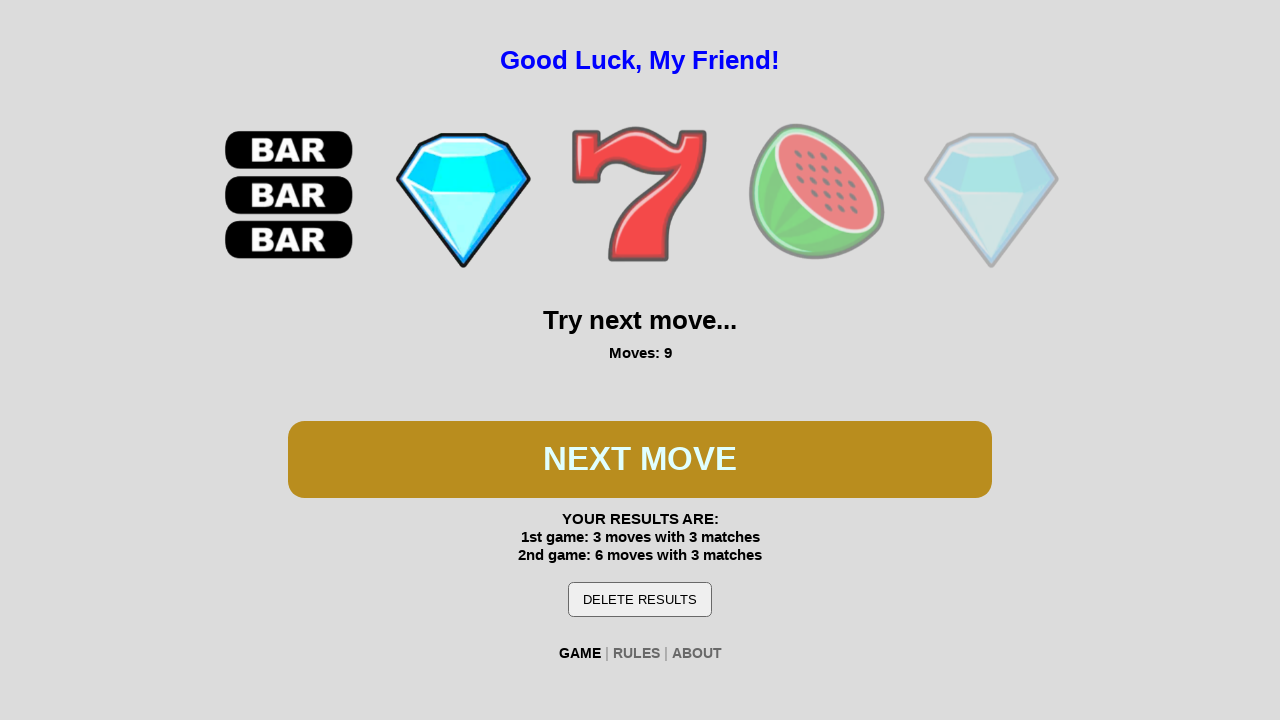

Clicked PLAY button during third game at (640, 459) on #btn
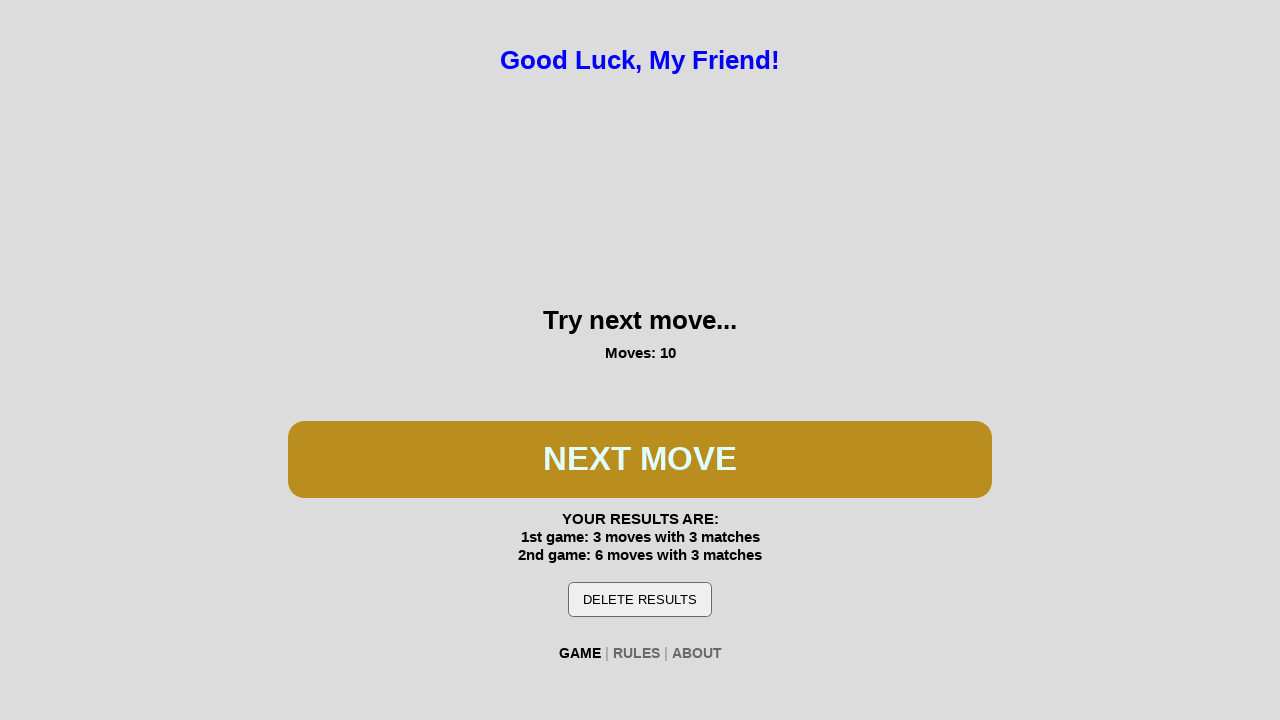

Waited 200ms for reels to spin in third game
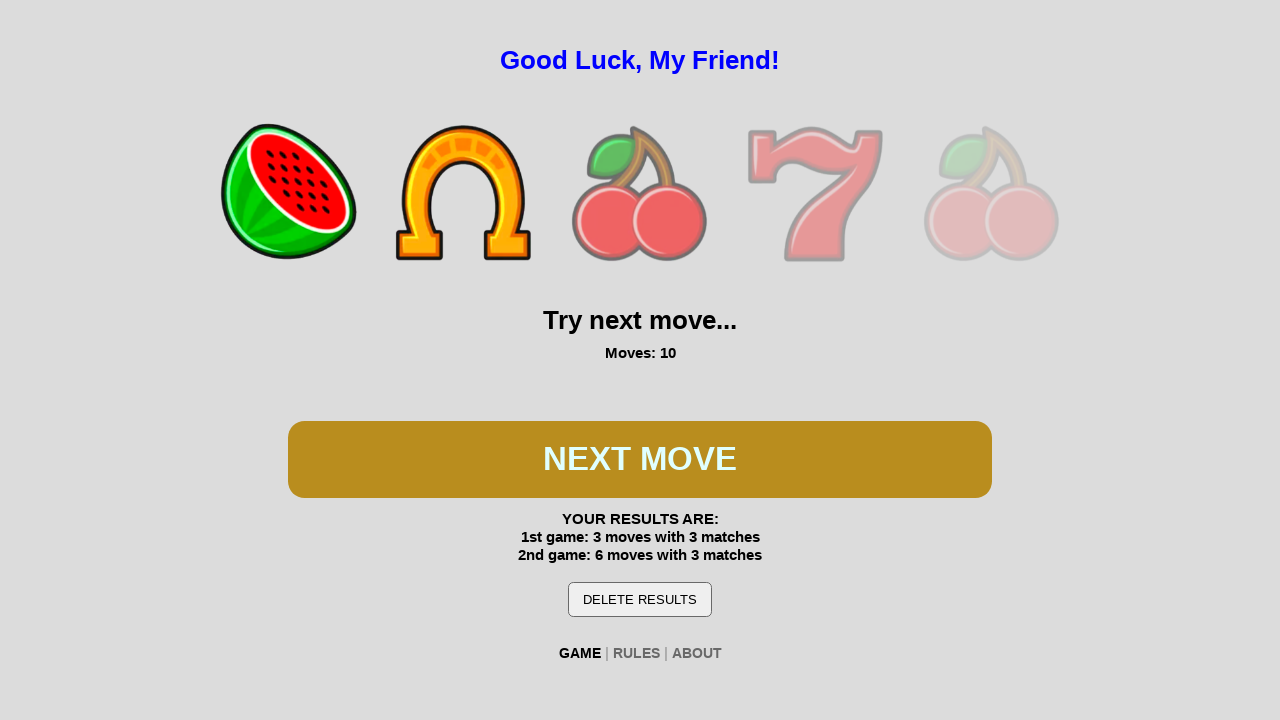

Clicked PLAY button during third game at (640, 459) on #btn
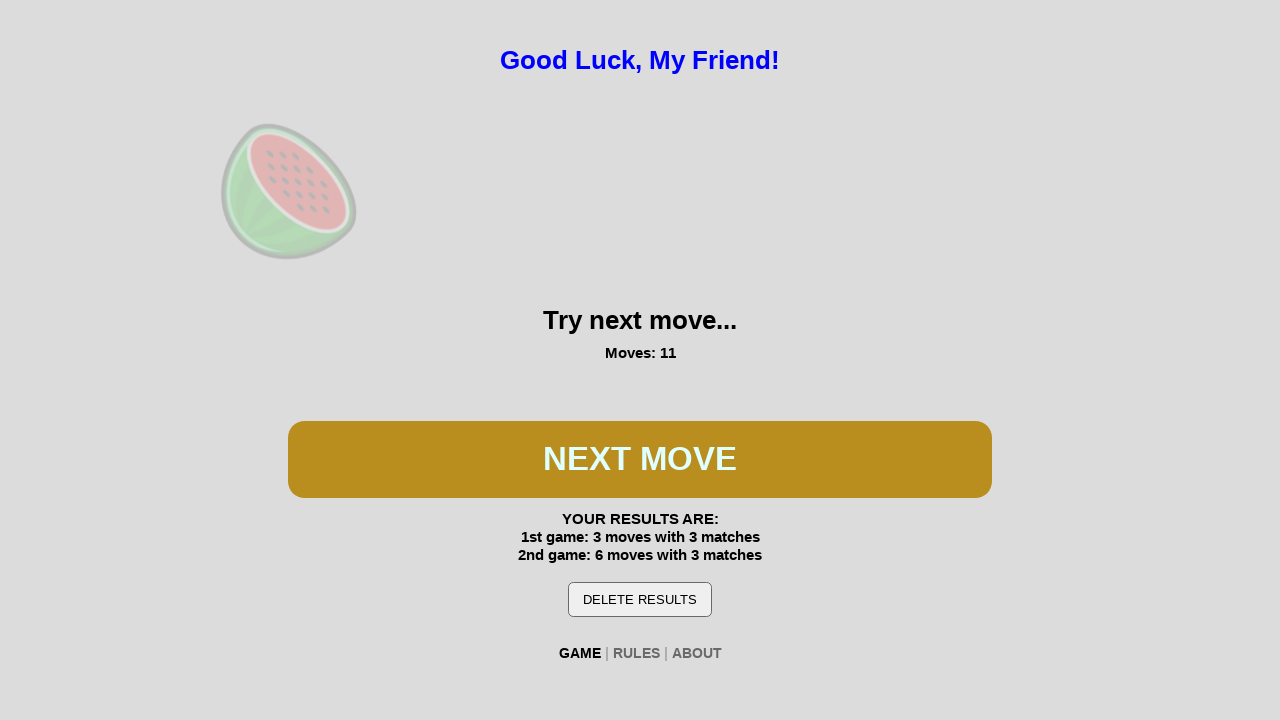

Waited 200ms for reels to spin in third game
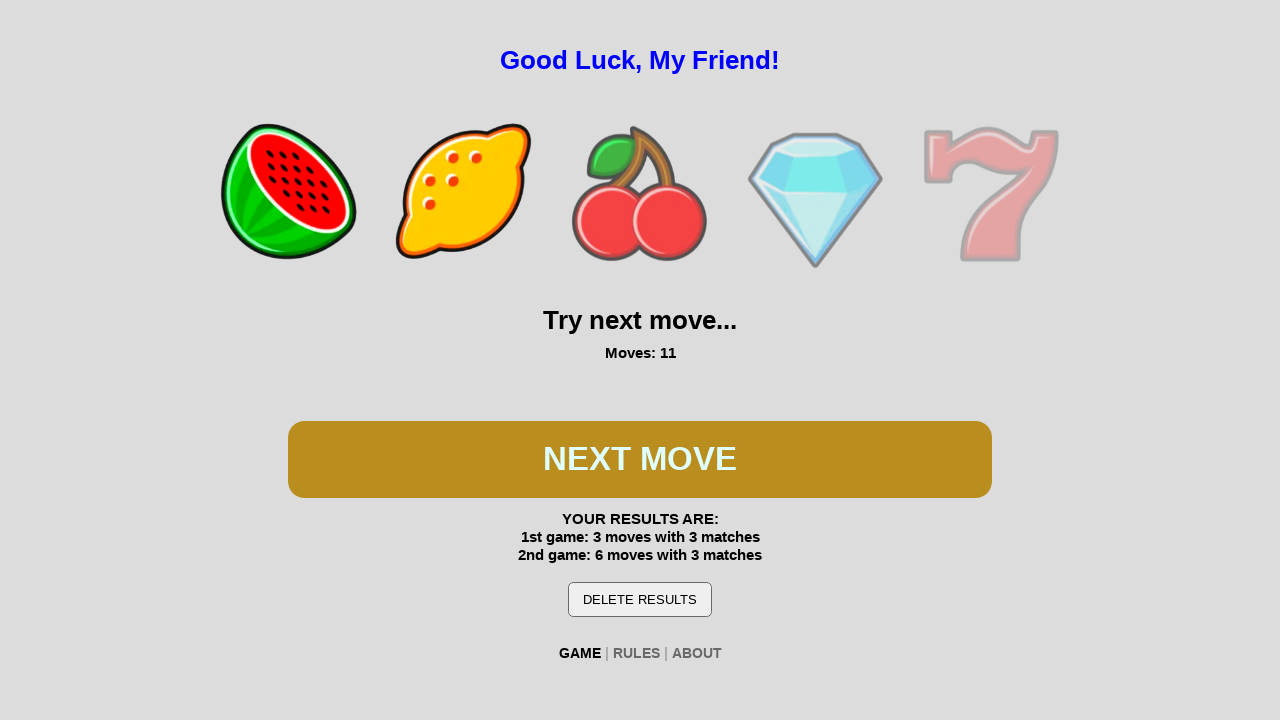

Clicked PLAY button during third game at (640, 459) on #btn
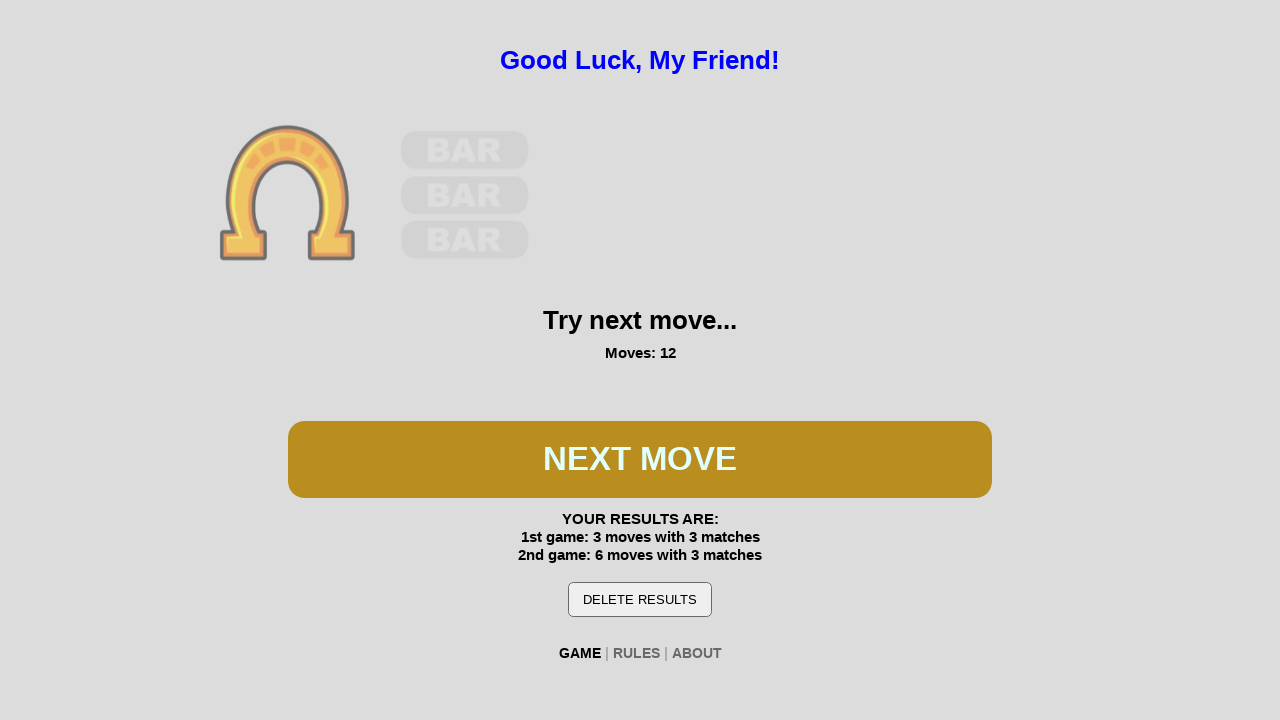

Waited 200ms for reels to spin in third game
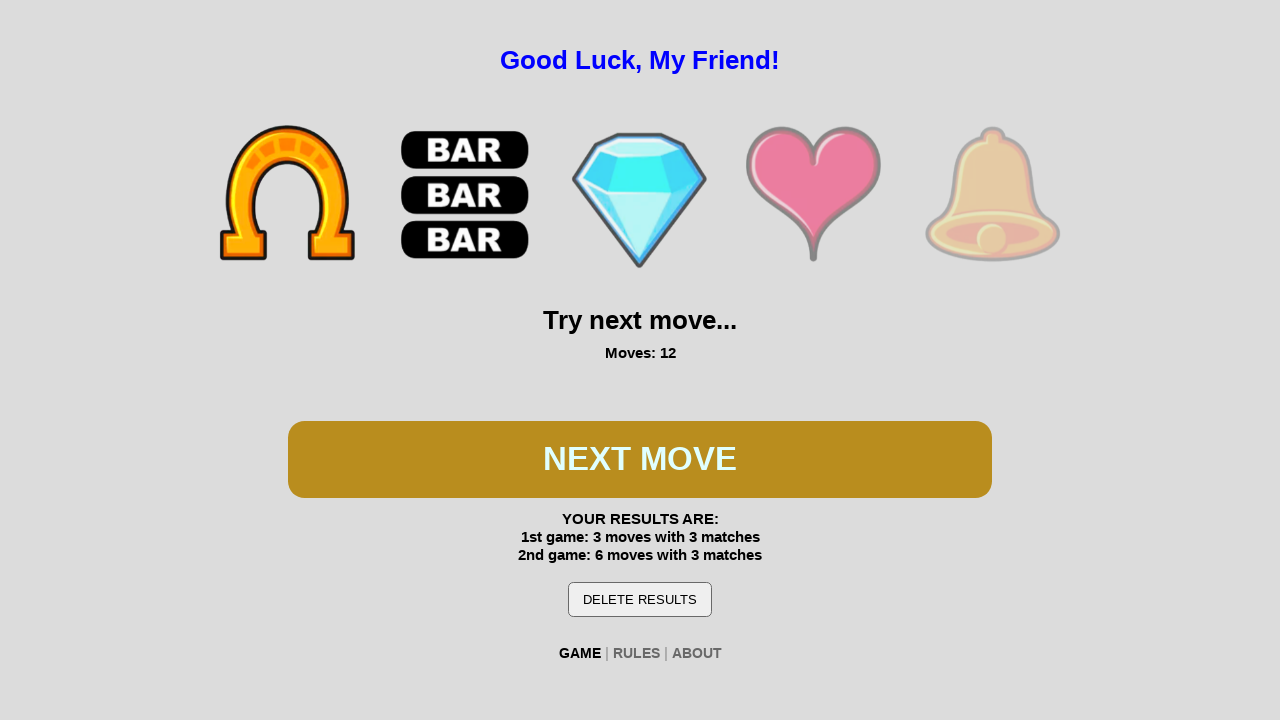

Clicked PLAY button during third game at (640, 459) on #btn
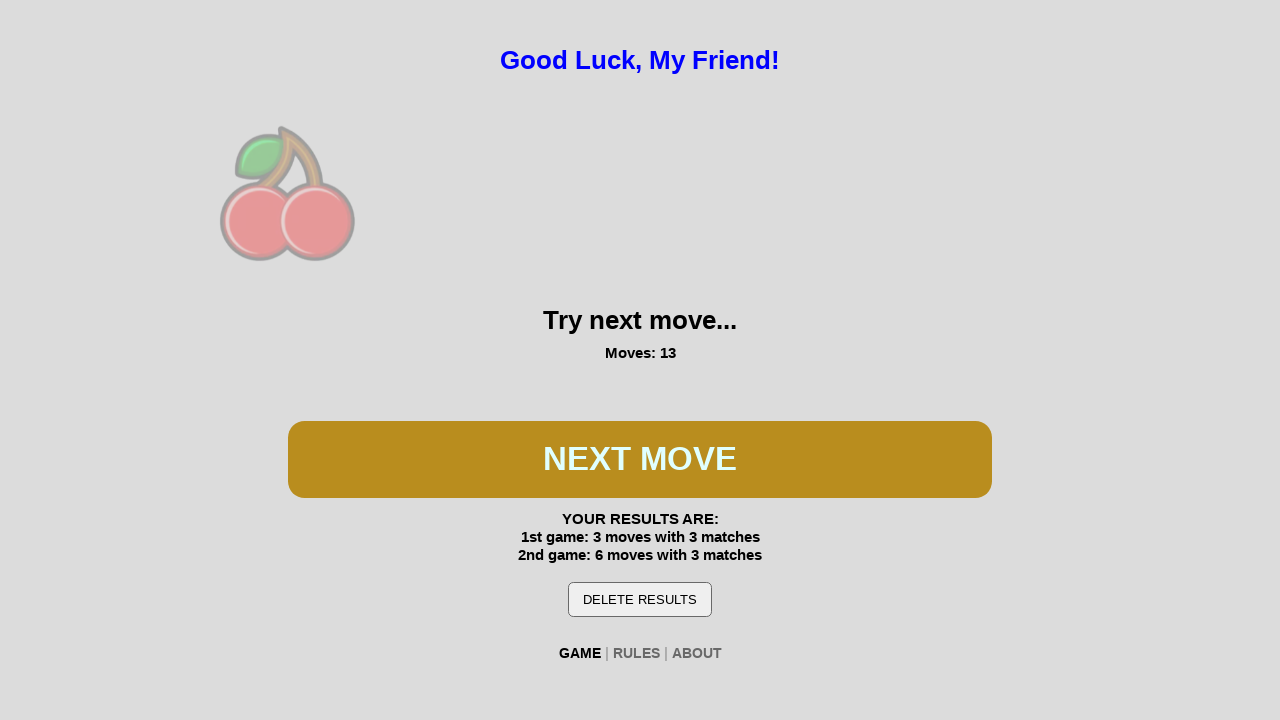

Waited 200ms for reels to spin in third game
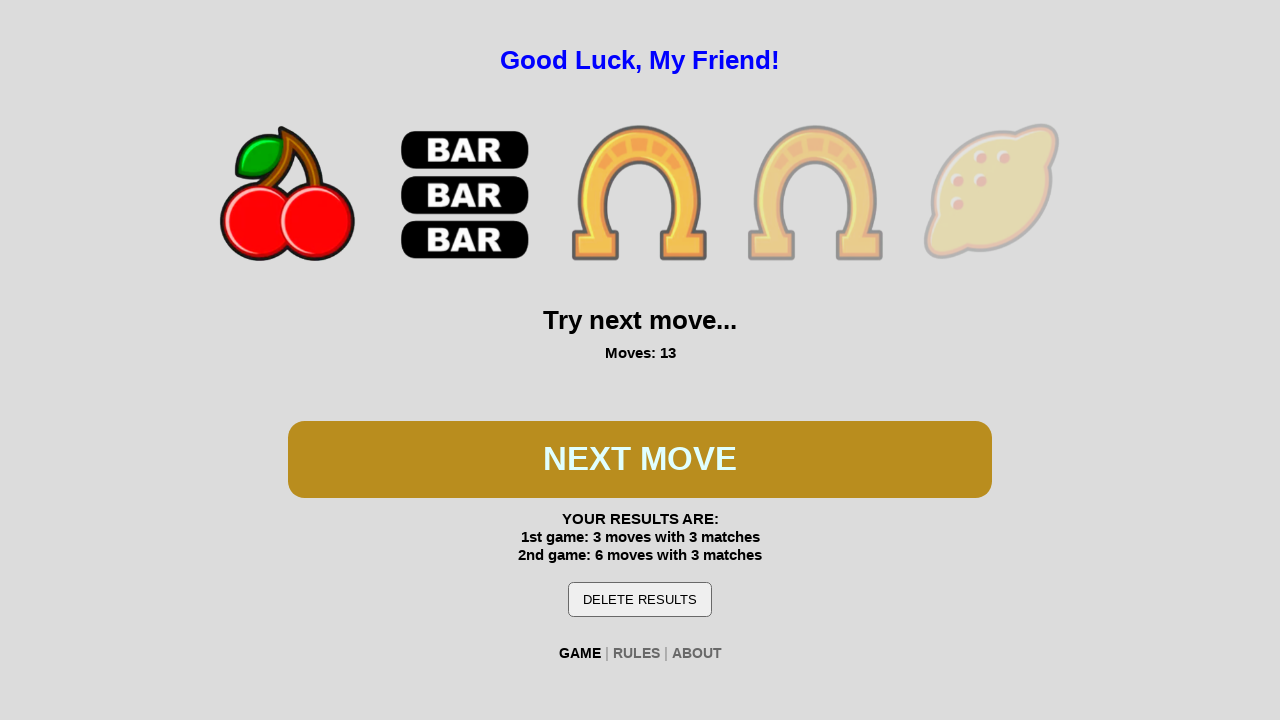

Clicked PLAY button during third game at (640, 459) on #btn
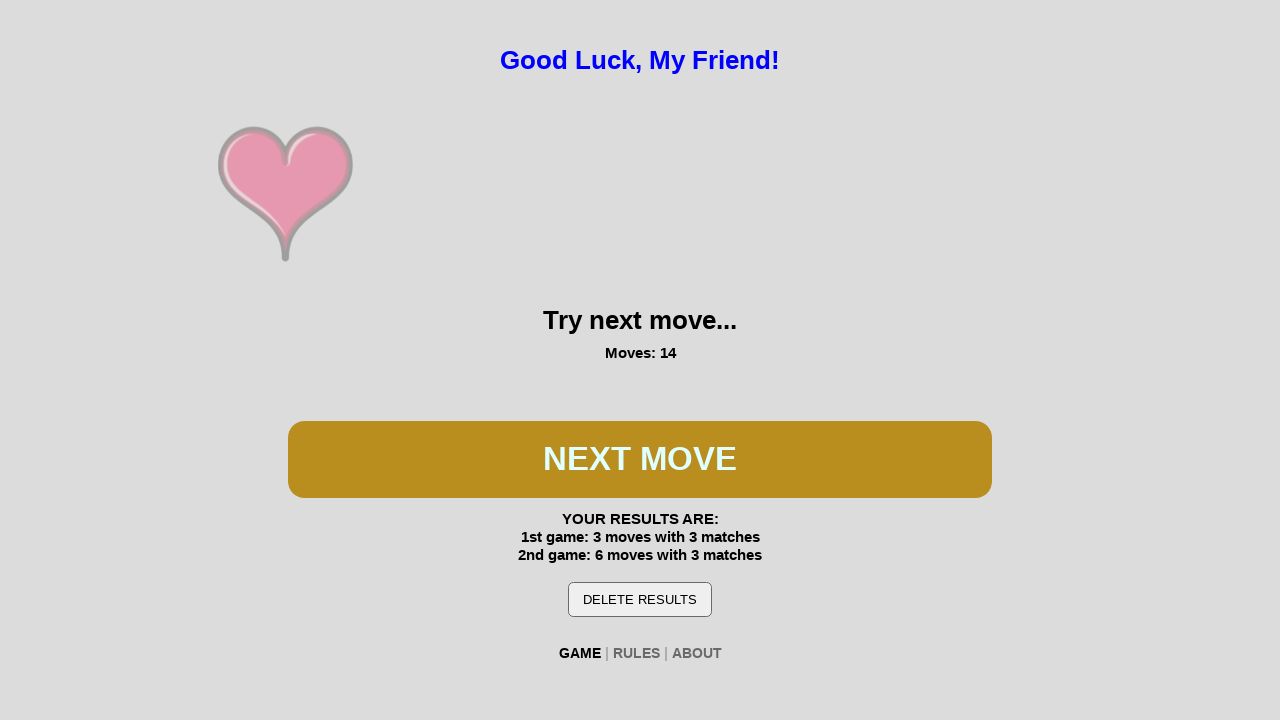

Waited 200ms for reels to spin in third game
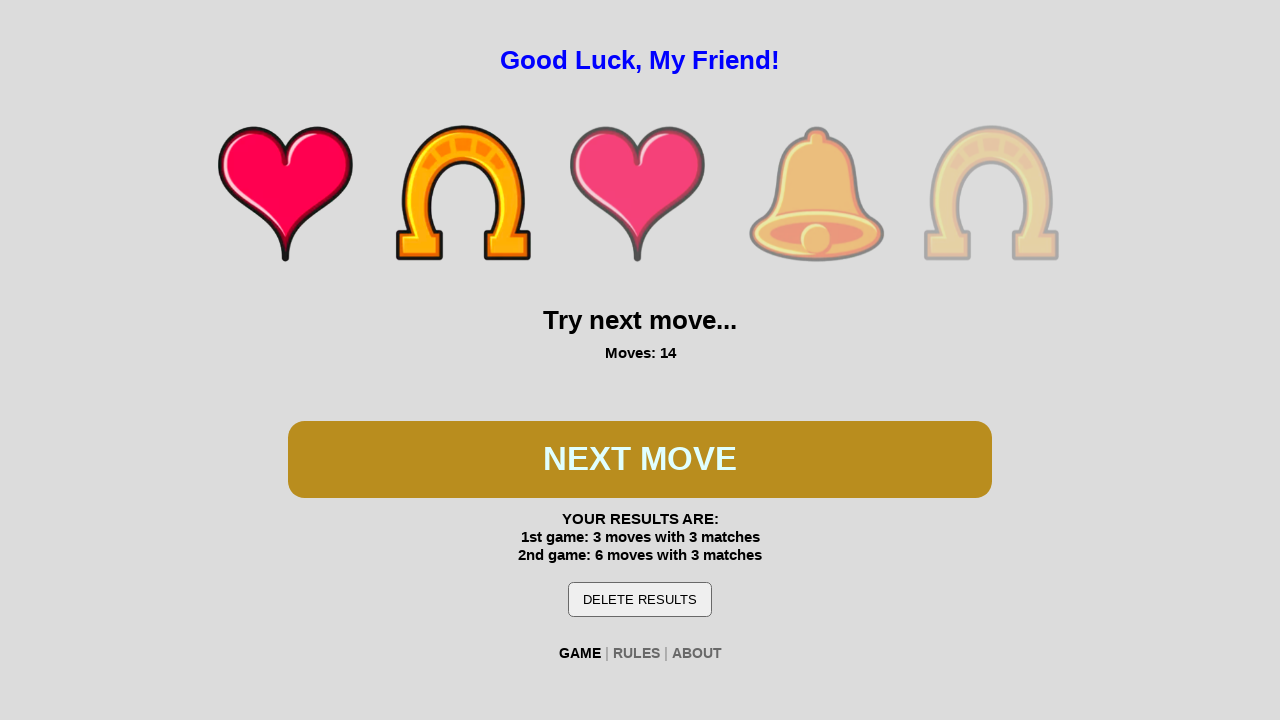

Clicked PLAY button during third game at (640, 459) on #btn
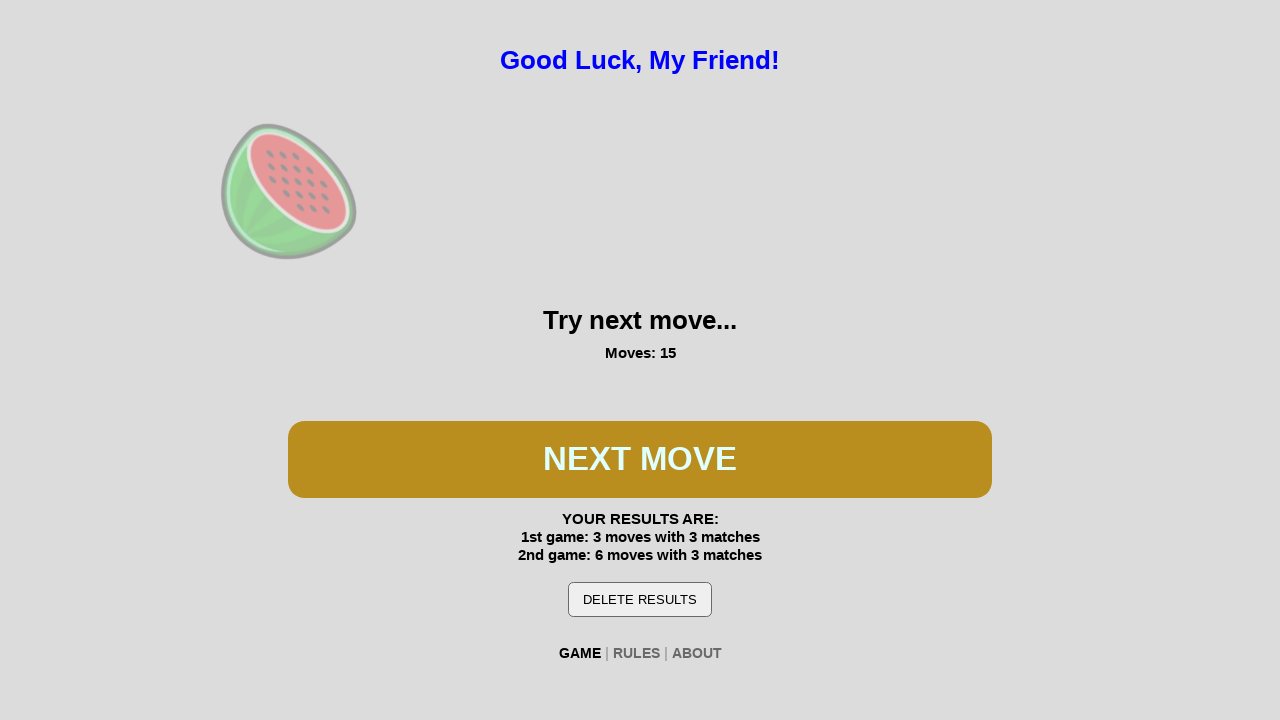

Waited 200ms for reels to spin in third game
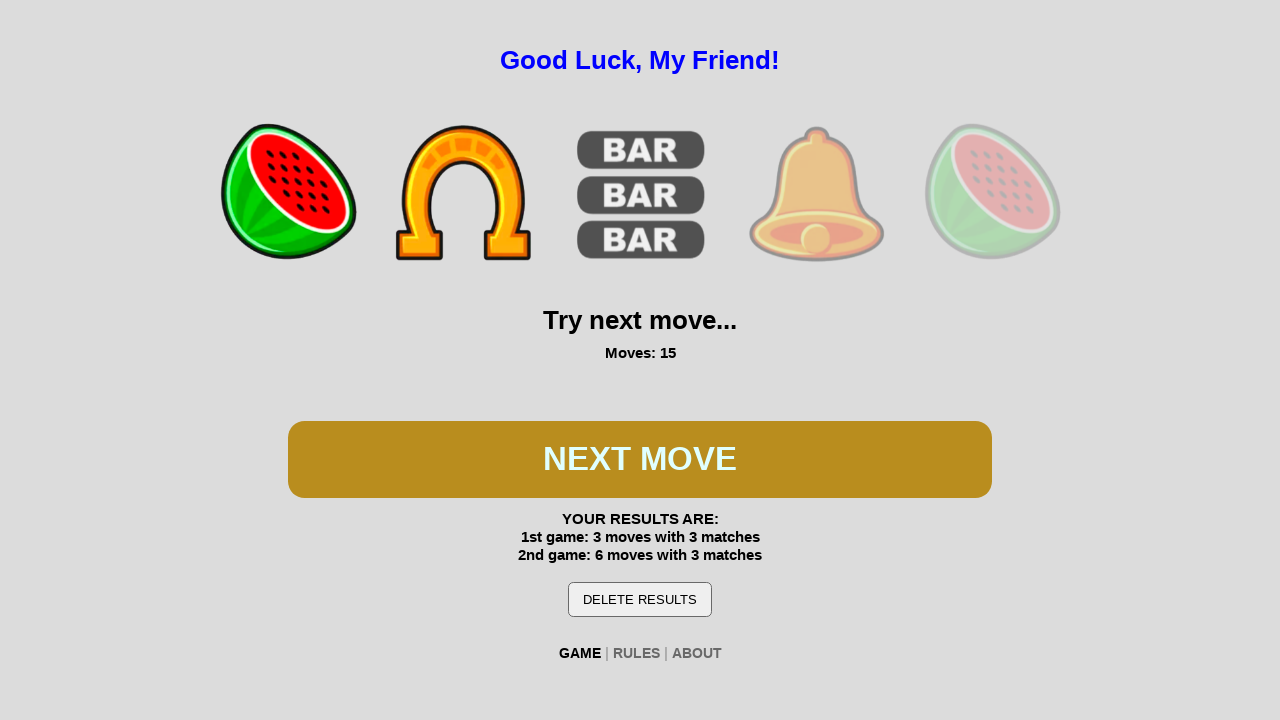

Clicked PLAY button during third game at (640, 459) on #btn
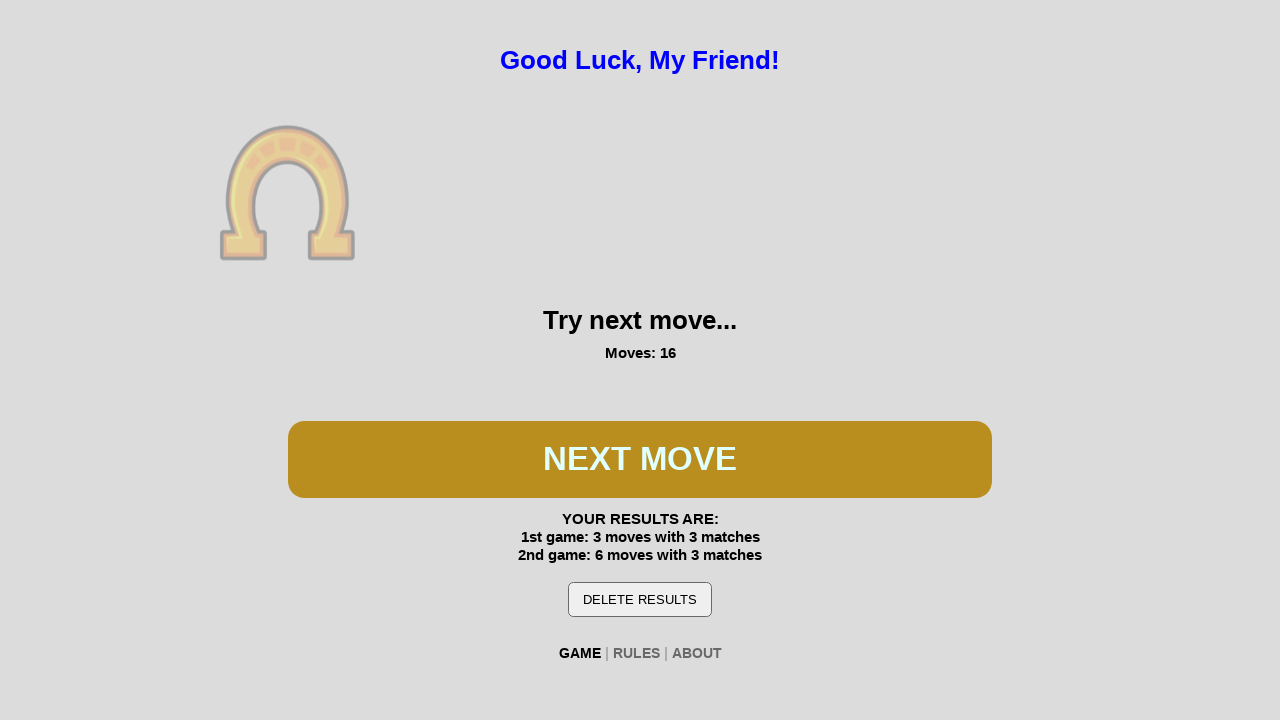

Waited 200ms for reels to spin in third game
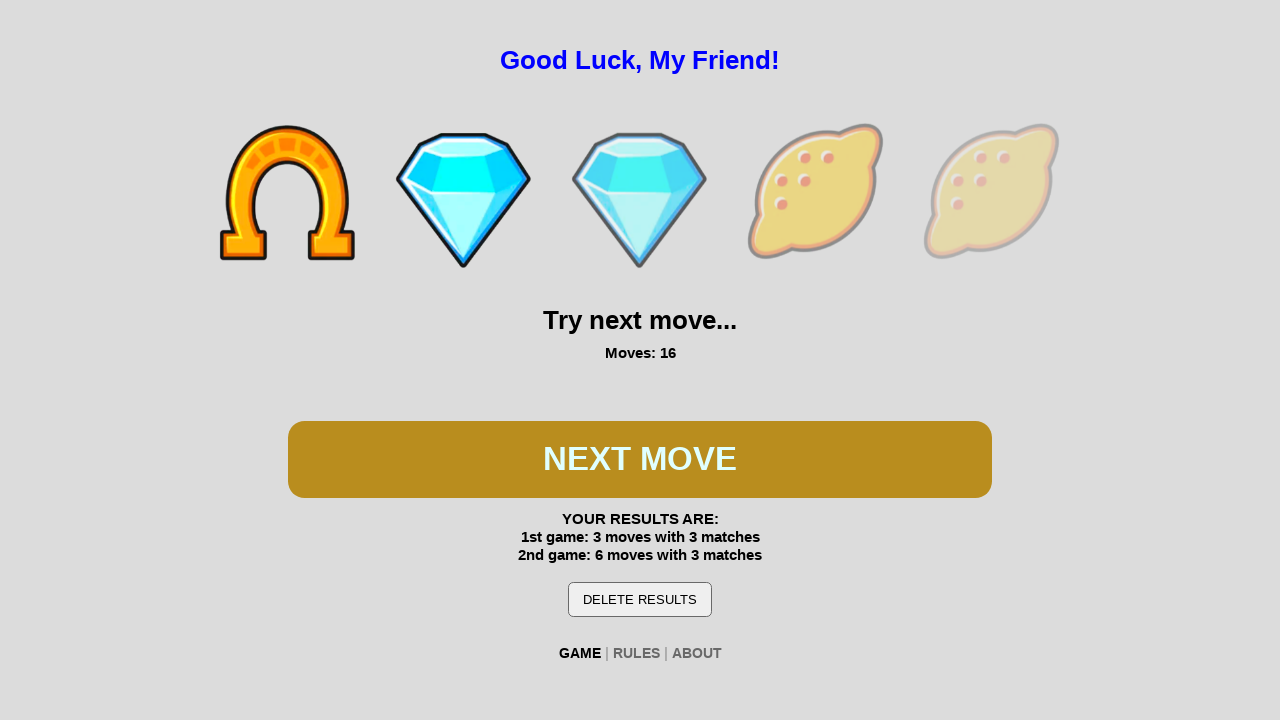

Clicked PLAY button during third game at (640, 459) on #btn
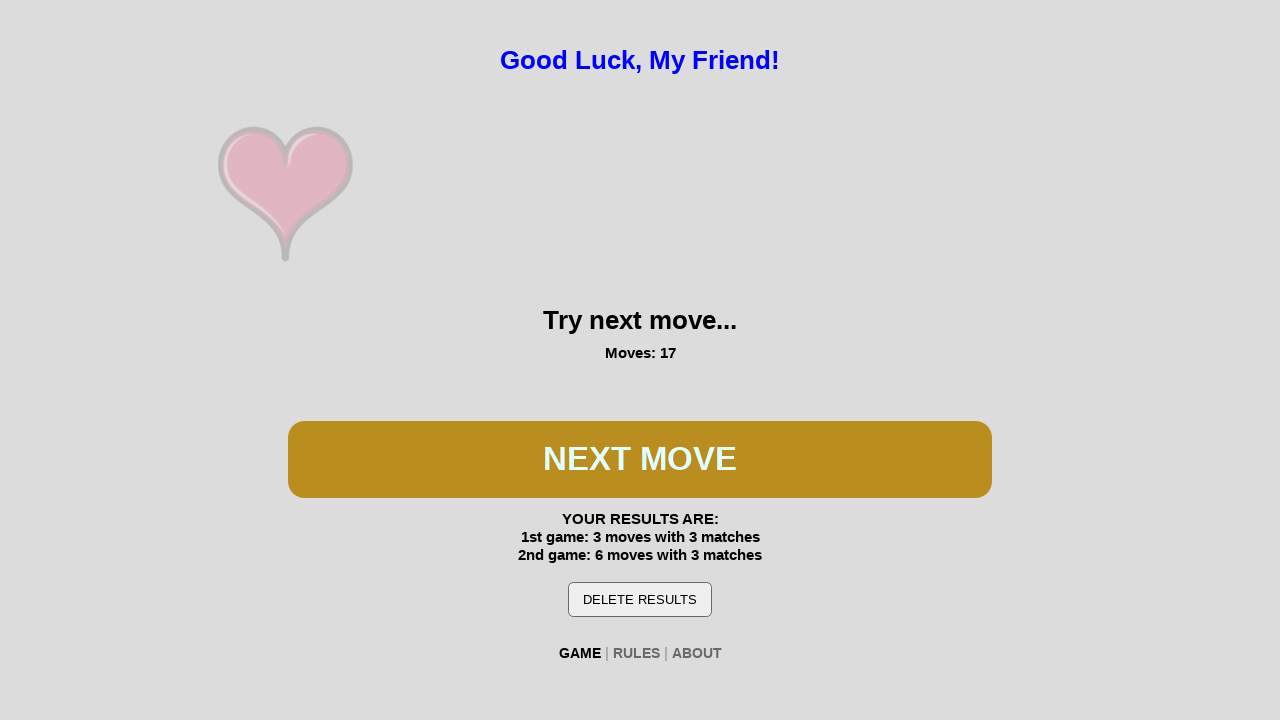

Waited 200ms for reels to spin in third game
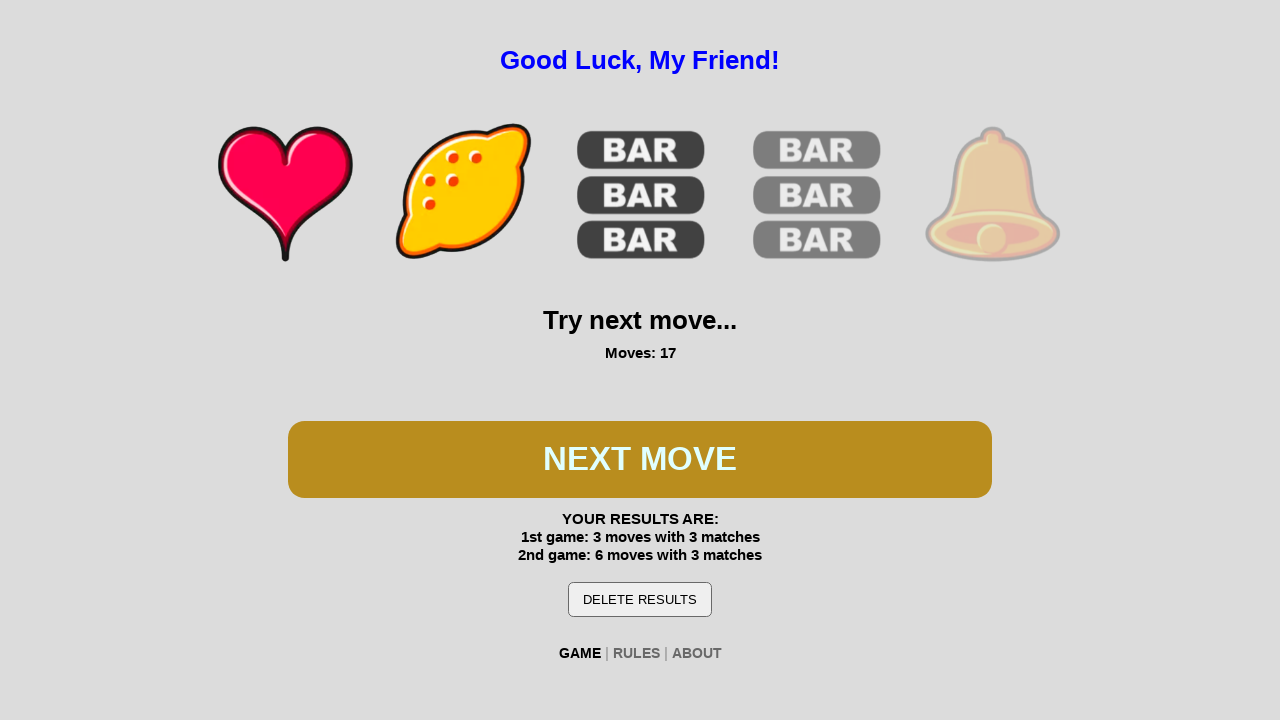

Clicked PLAY button during third game at (640, 459) on #btn
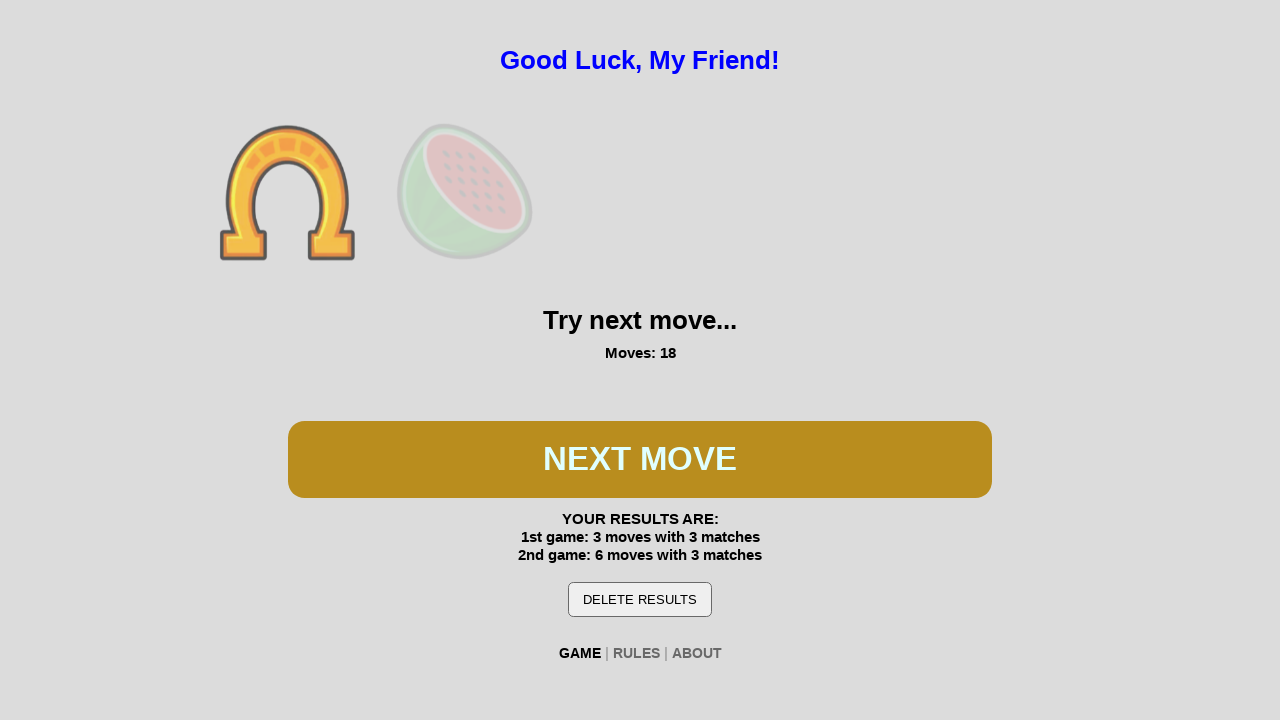

Waited 200ms for reels to spin in third game
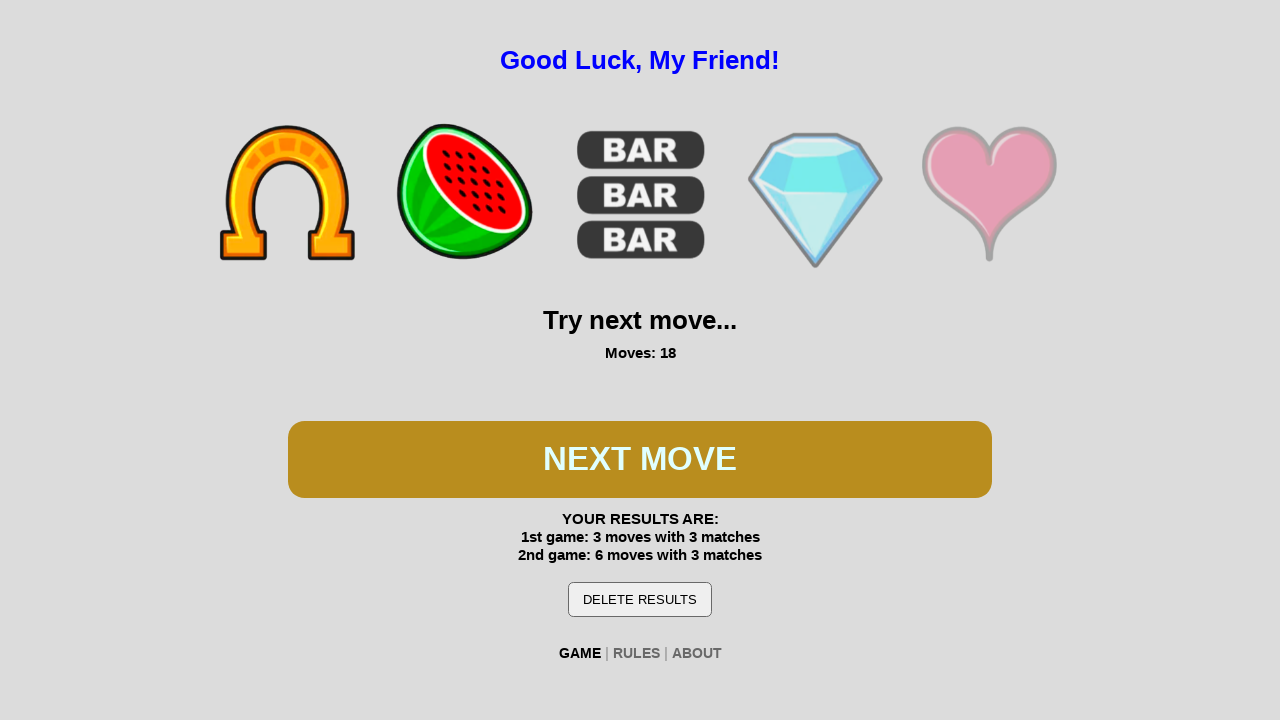

Clicked PLAY button during third game at (640, 459) on #btn
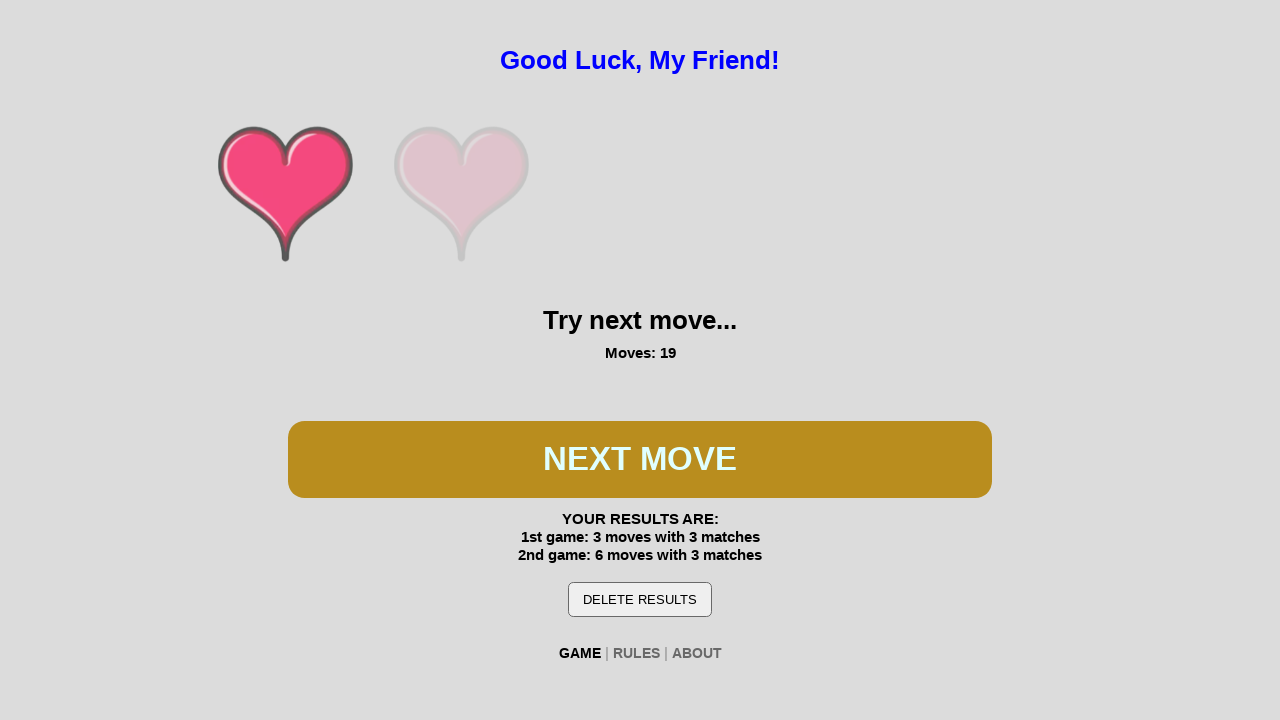

Waited 200ms for reels to spin in third game
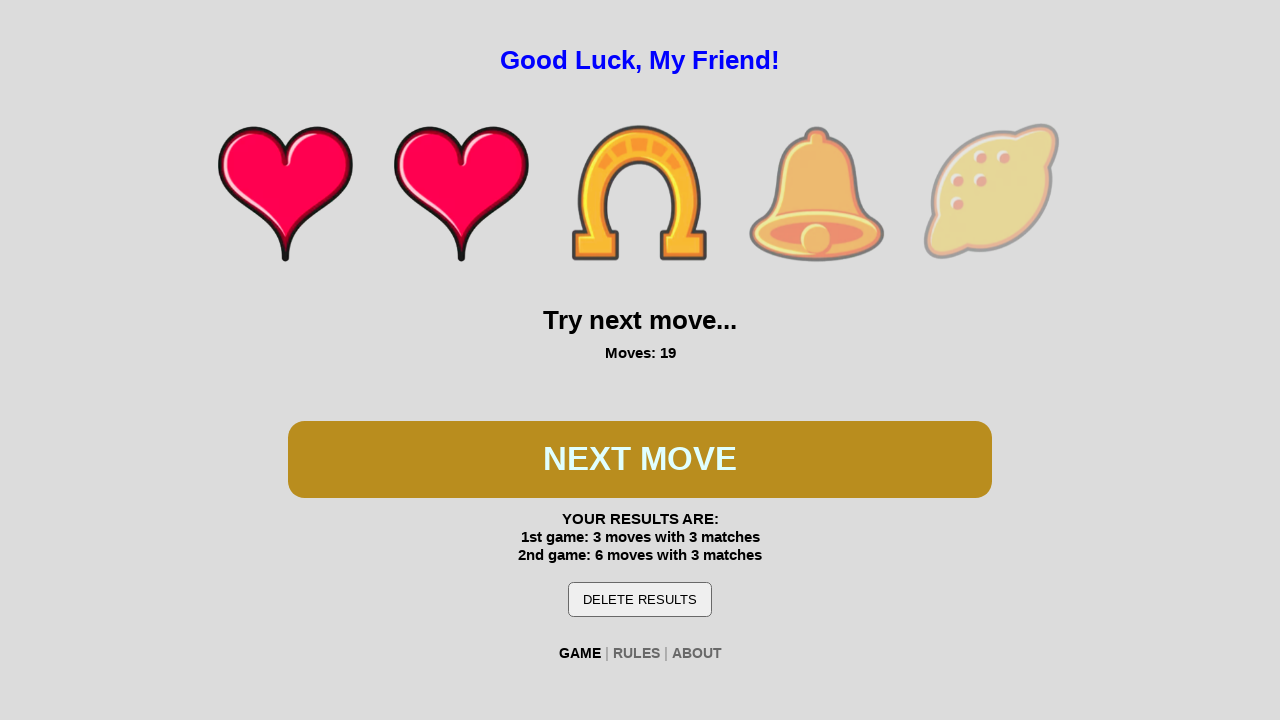

Clicked PLAY button during third game at (640, 459) on #btn
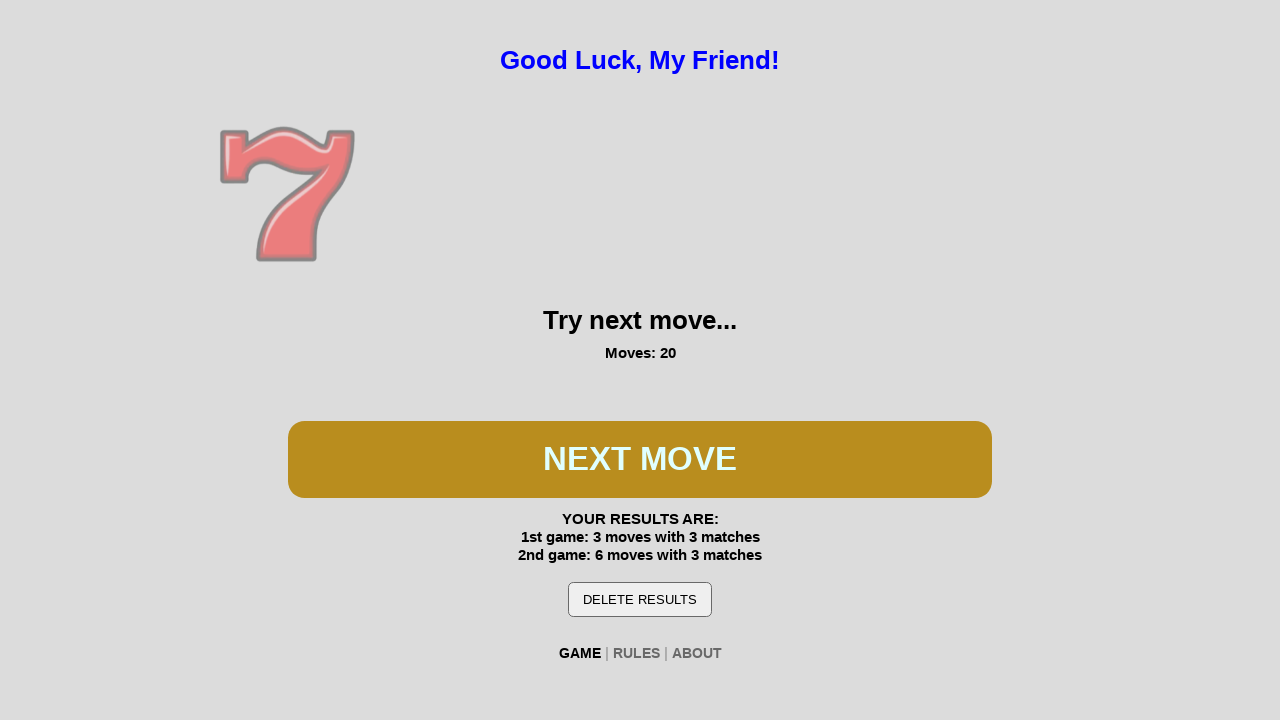

Waited 200ms for reels to spin in third game
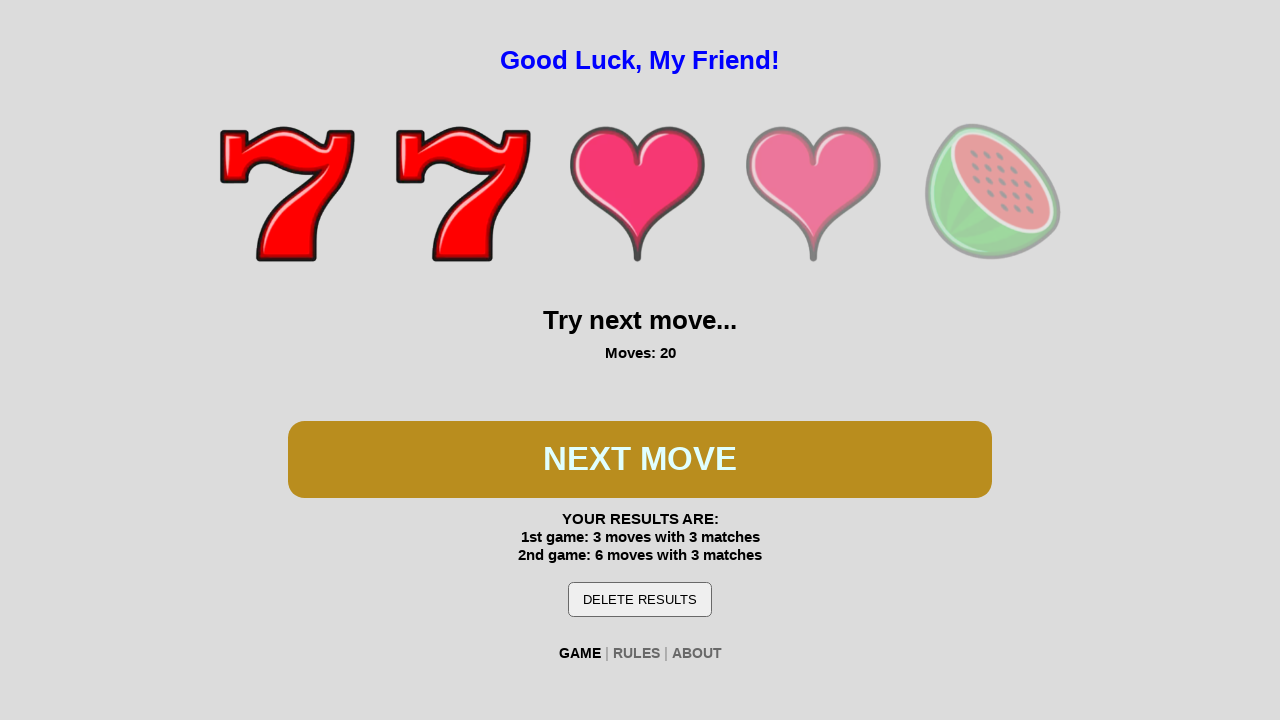

Clicked PLAY button during third game at (640, 459) on #btn
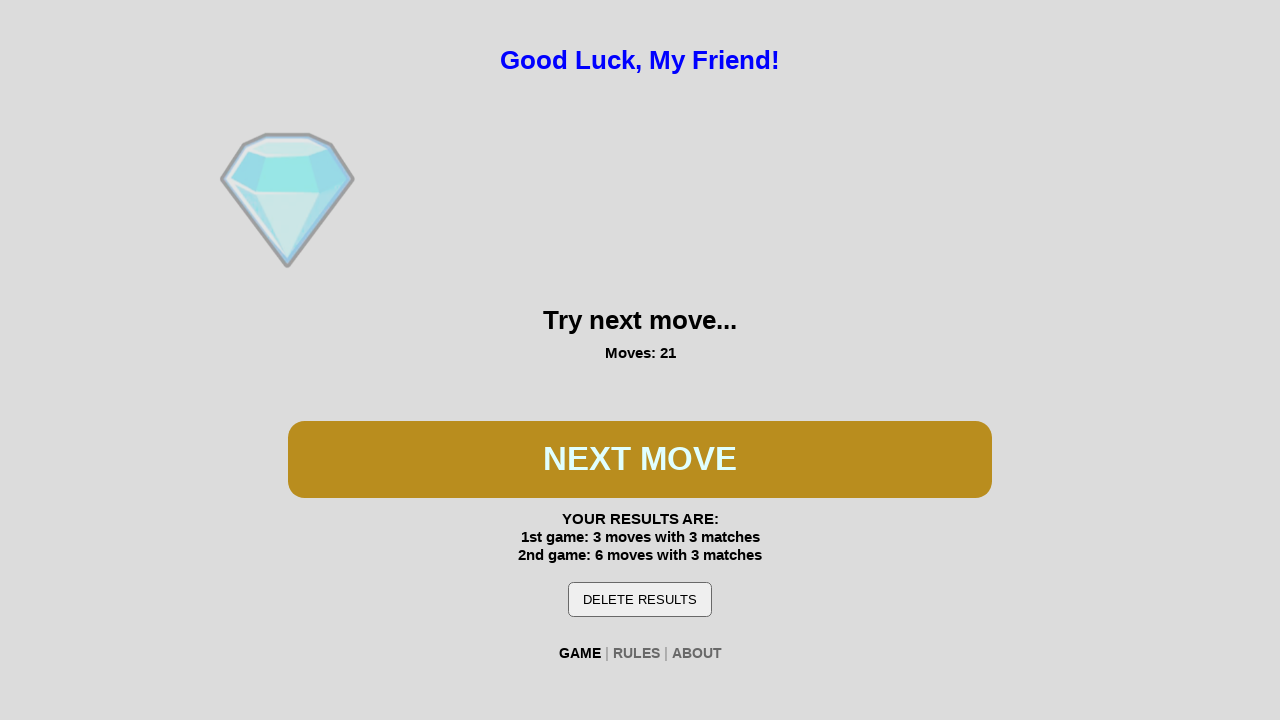

Waited 200ms for reels to spin in third game
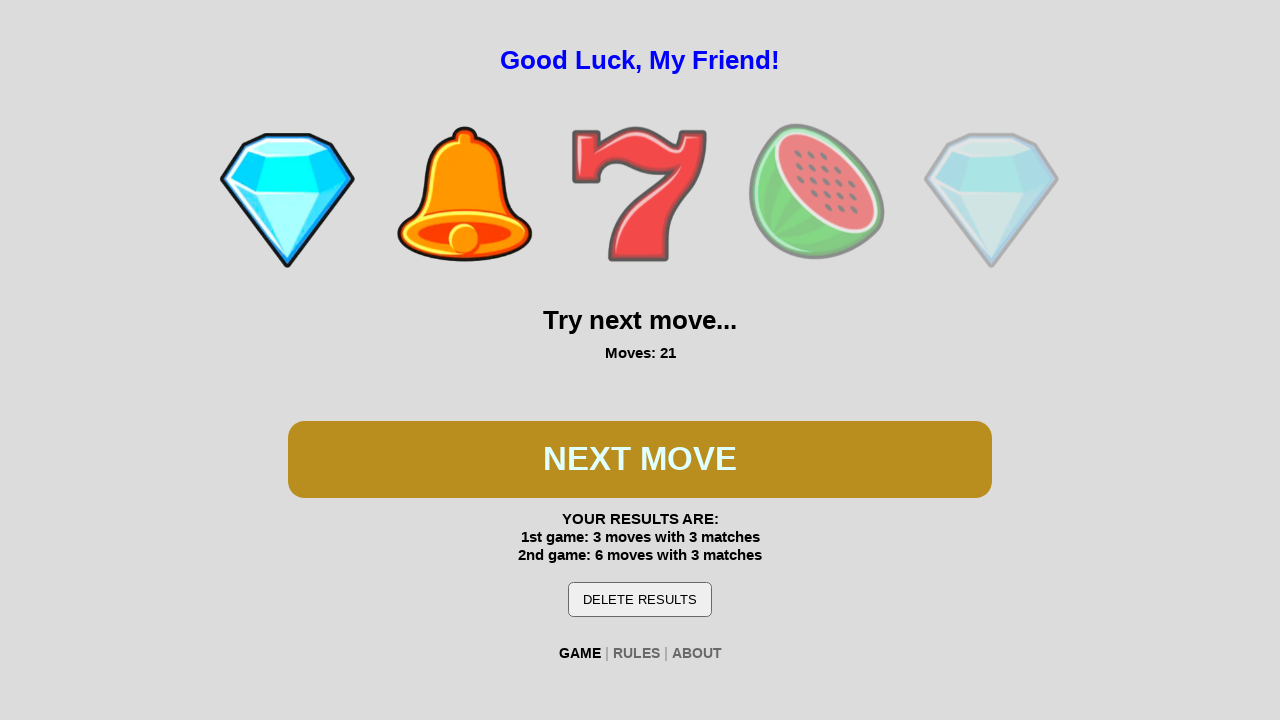

Clicked PLAY button during third game at (640, 459) on #btn
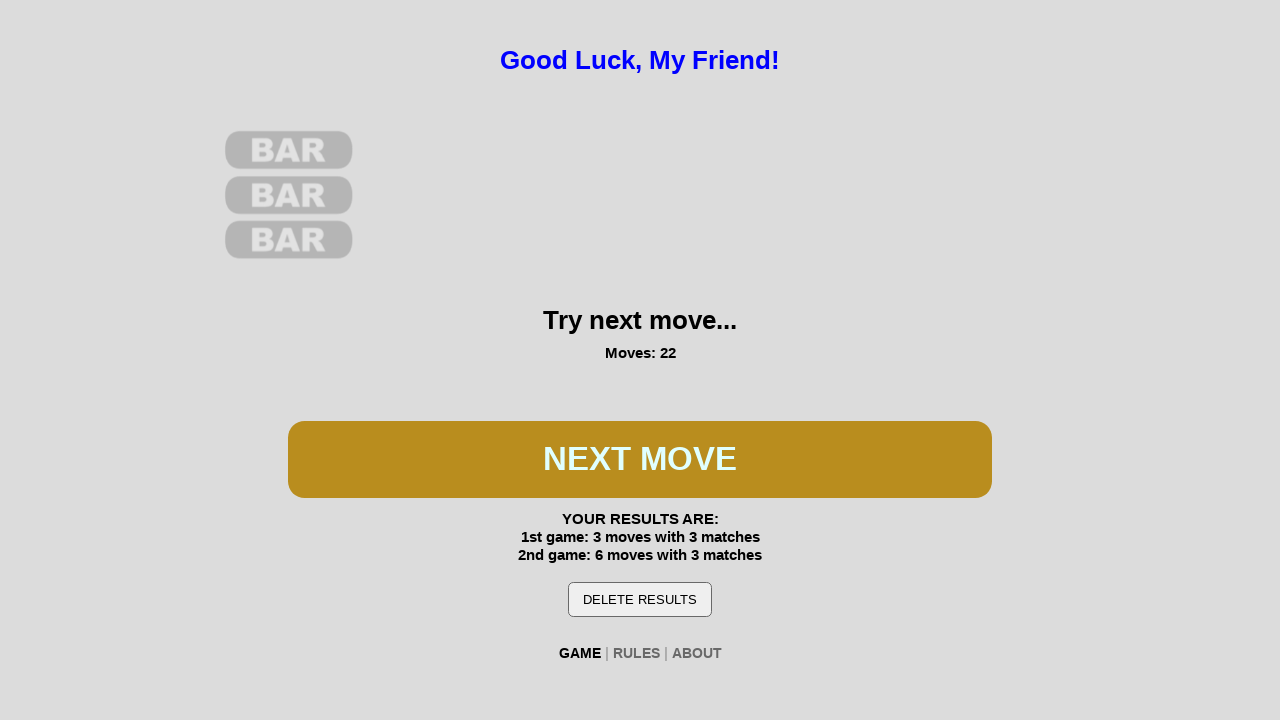

Waited 200ms for reels to spin in third game
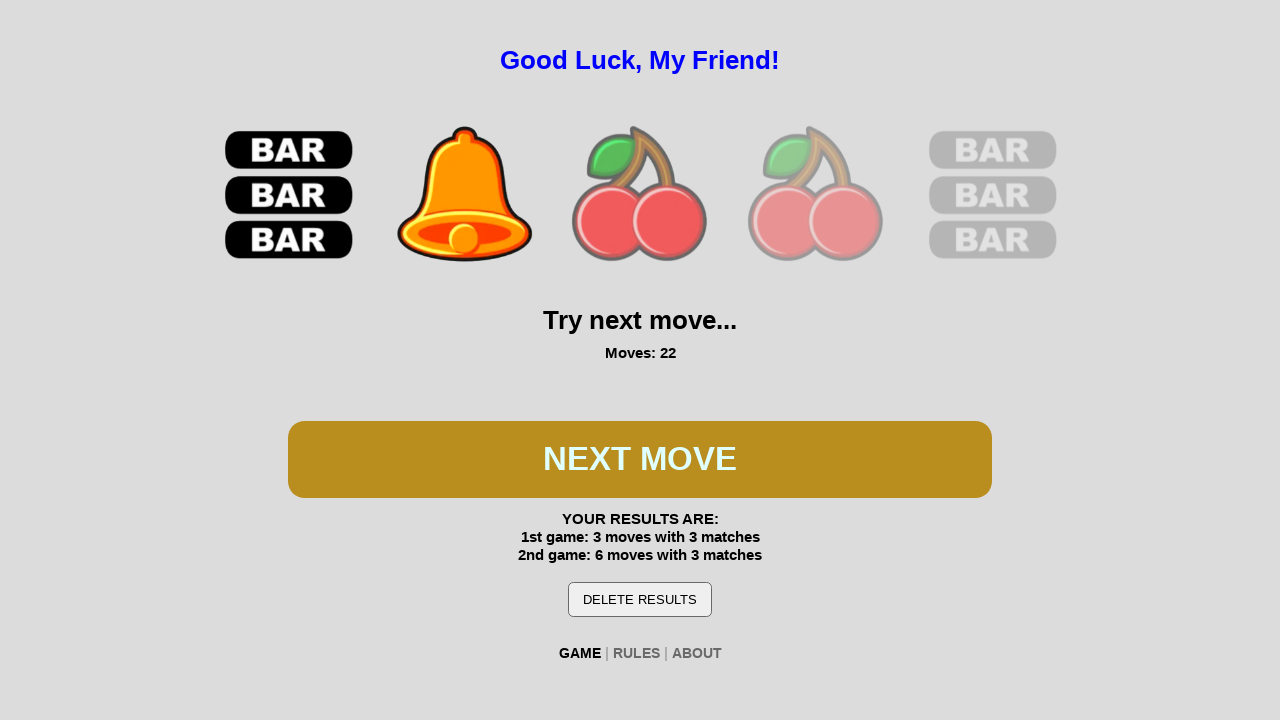

Clicked PLAY button during third game at (640, 459) on #btn
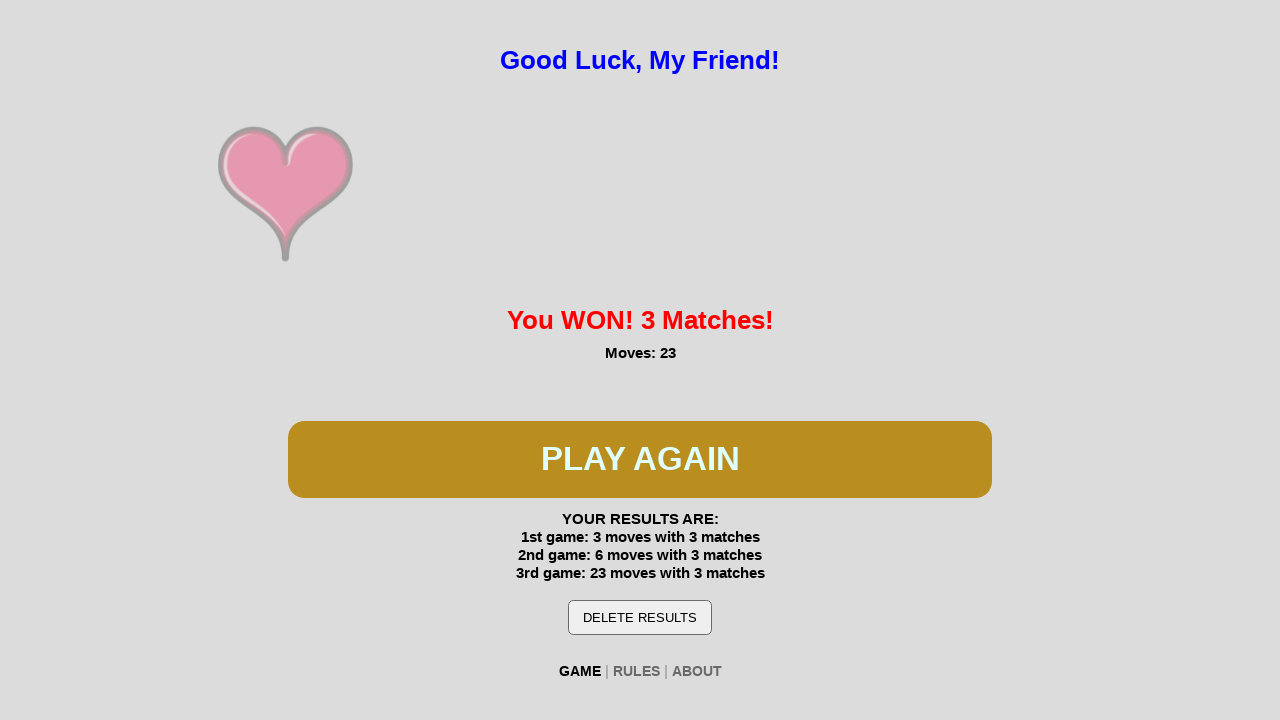

Waited 200ms for reels to spin in third game
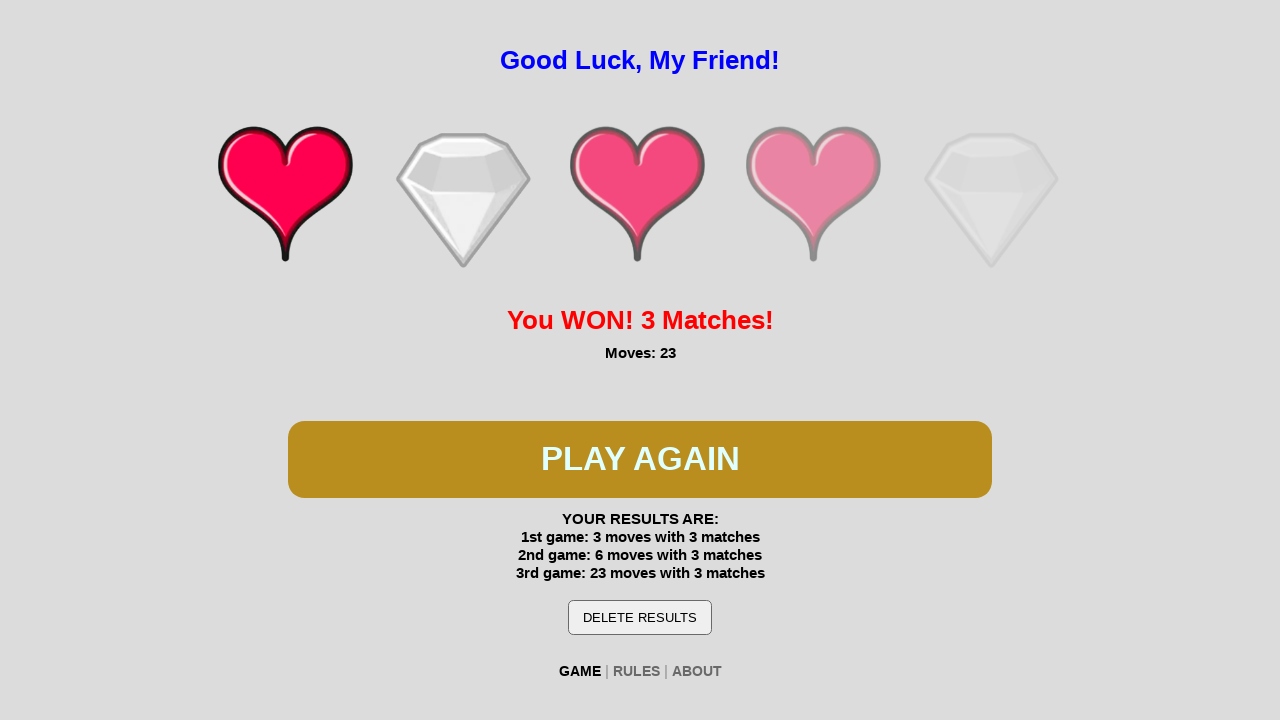

Third game won - detected 'You WON!' message
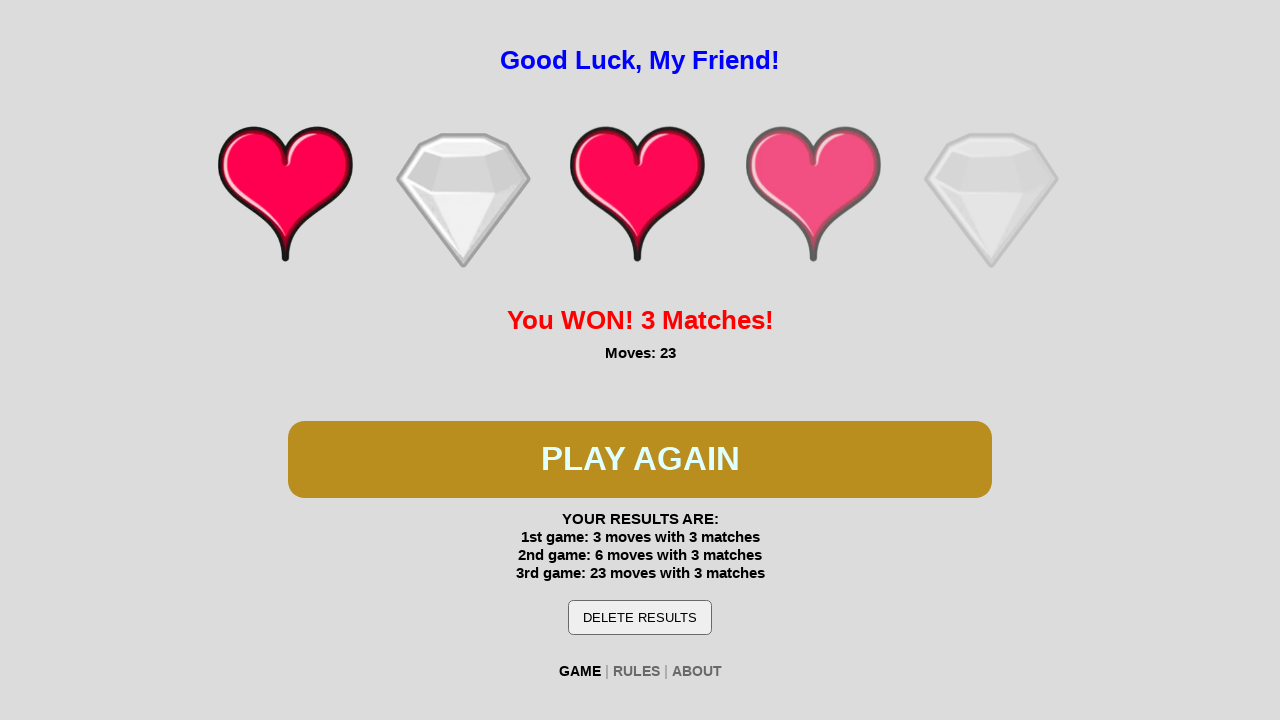

Verified third game win - 'You WON!' message confirmed
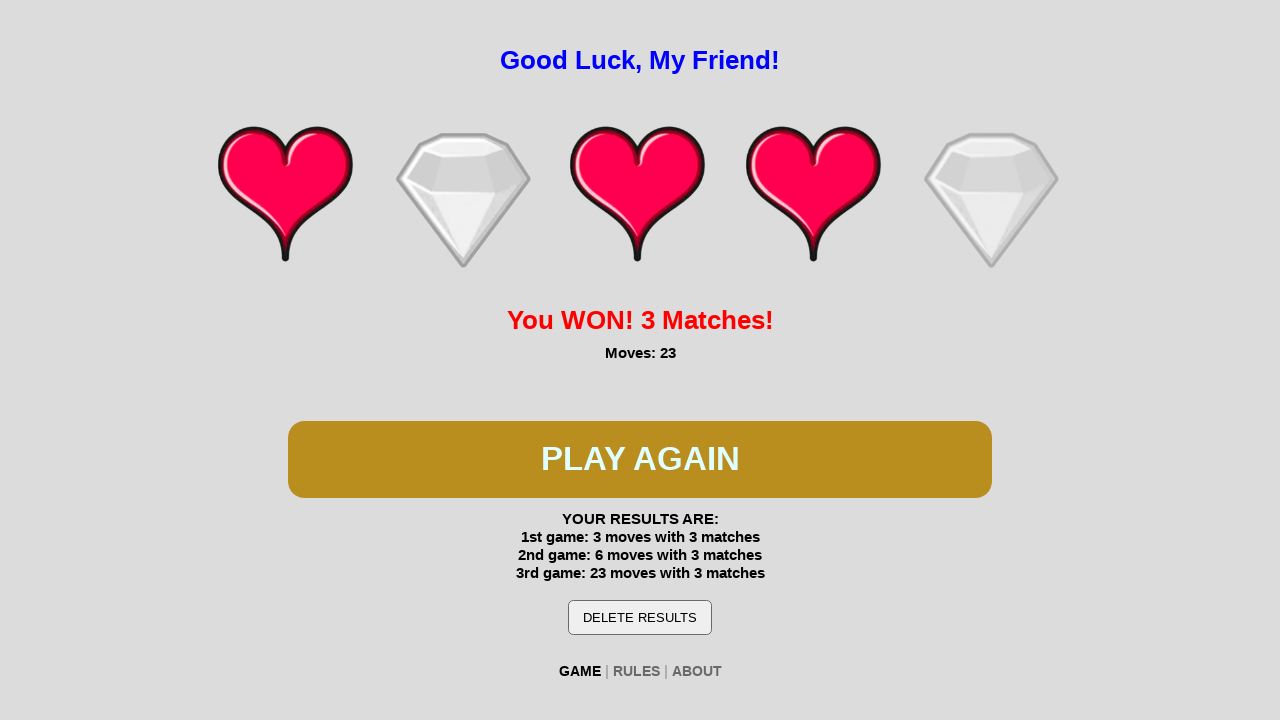

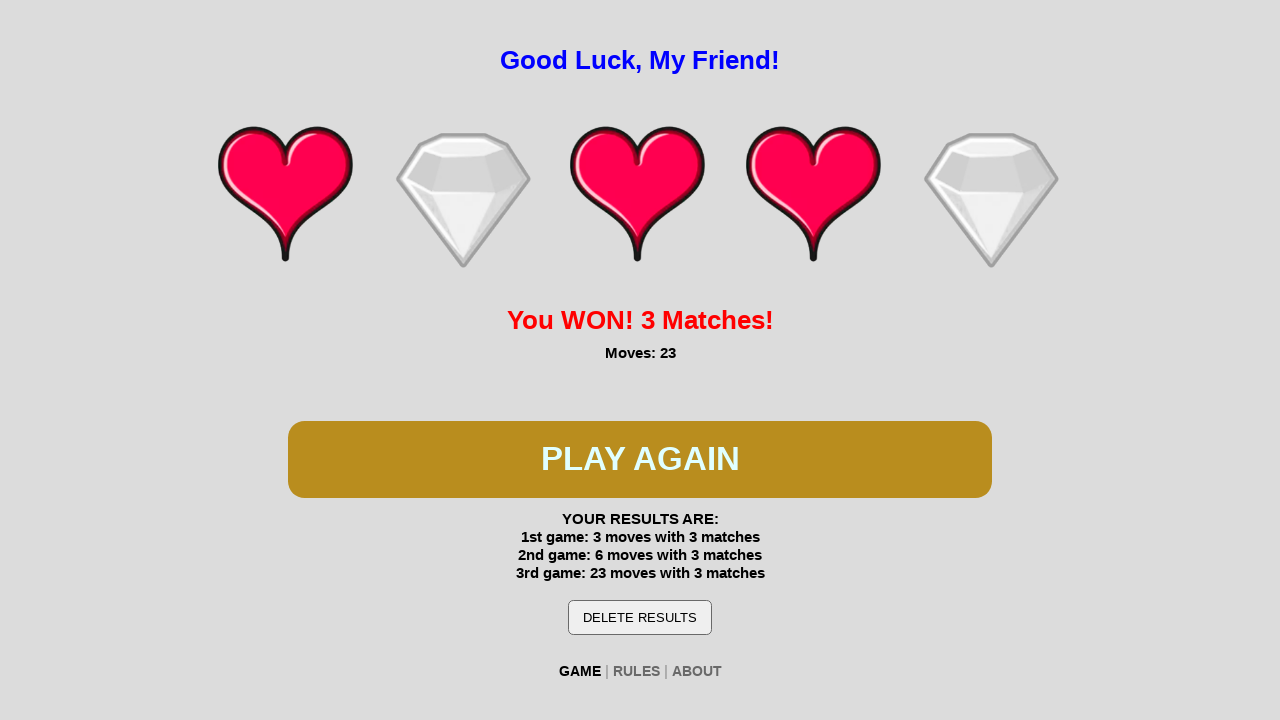